Automates filling out the Panda Express guest experience survey by entering a survey code from a receipt and then completing the survey by selecting options on each page.

Starting URL: https://www.pandaguestexperience.com/

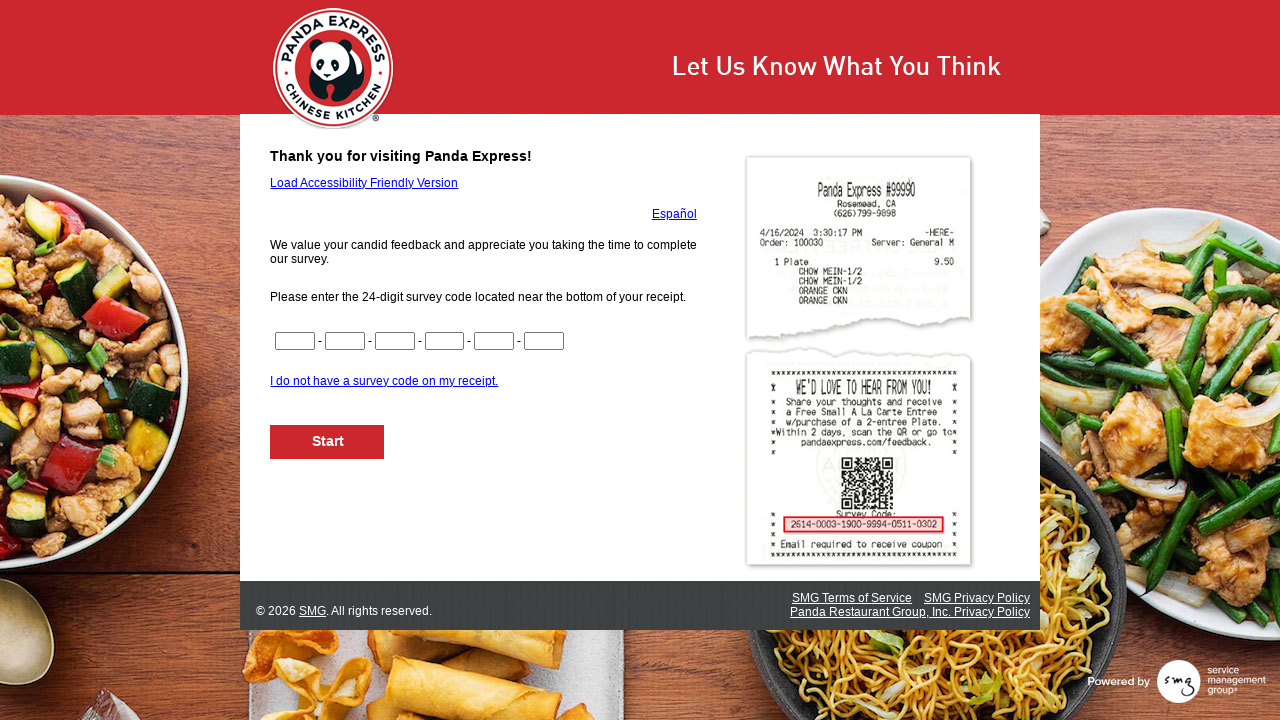

Filled survey code field CN1 with '1234' on input[name='CN1']
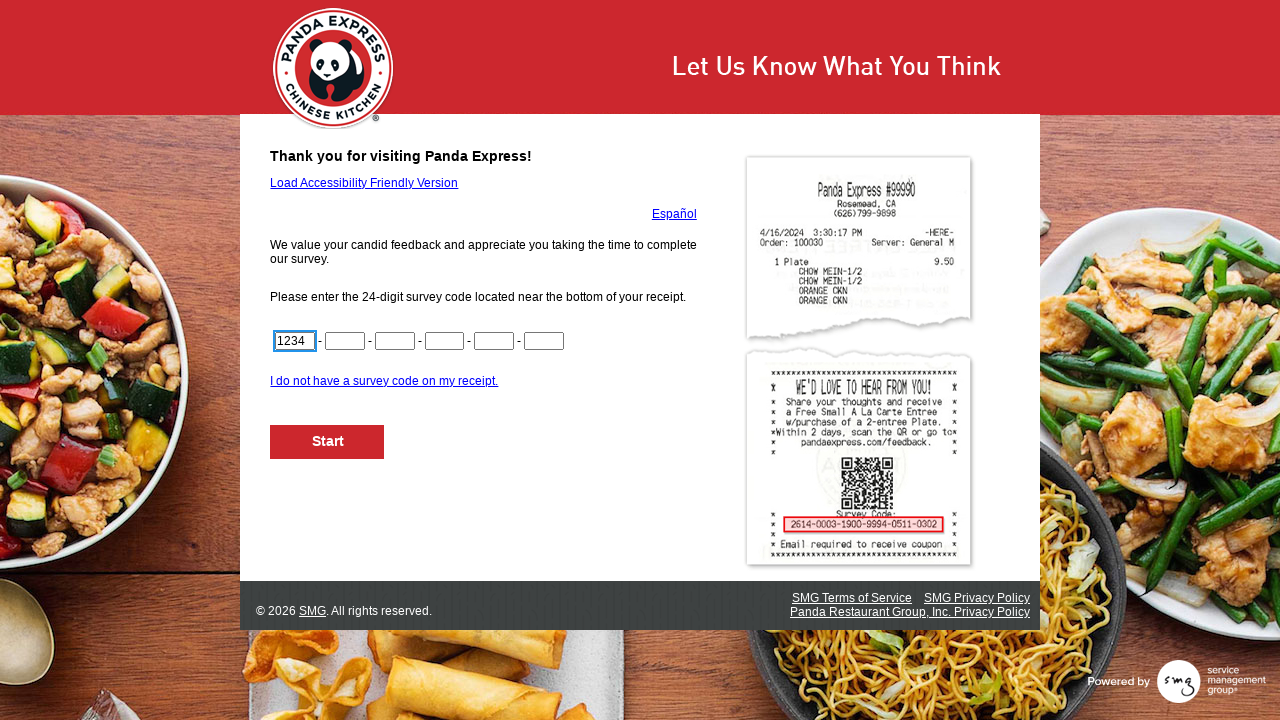

Filled survey code field CN2 with '5678' on input[name='CN2']
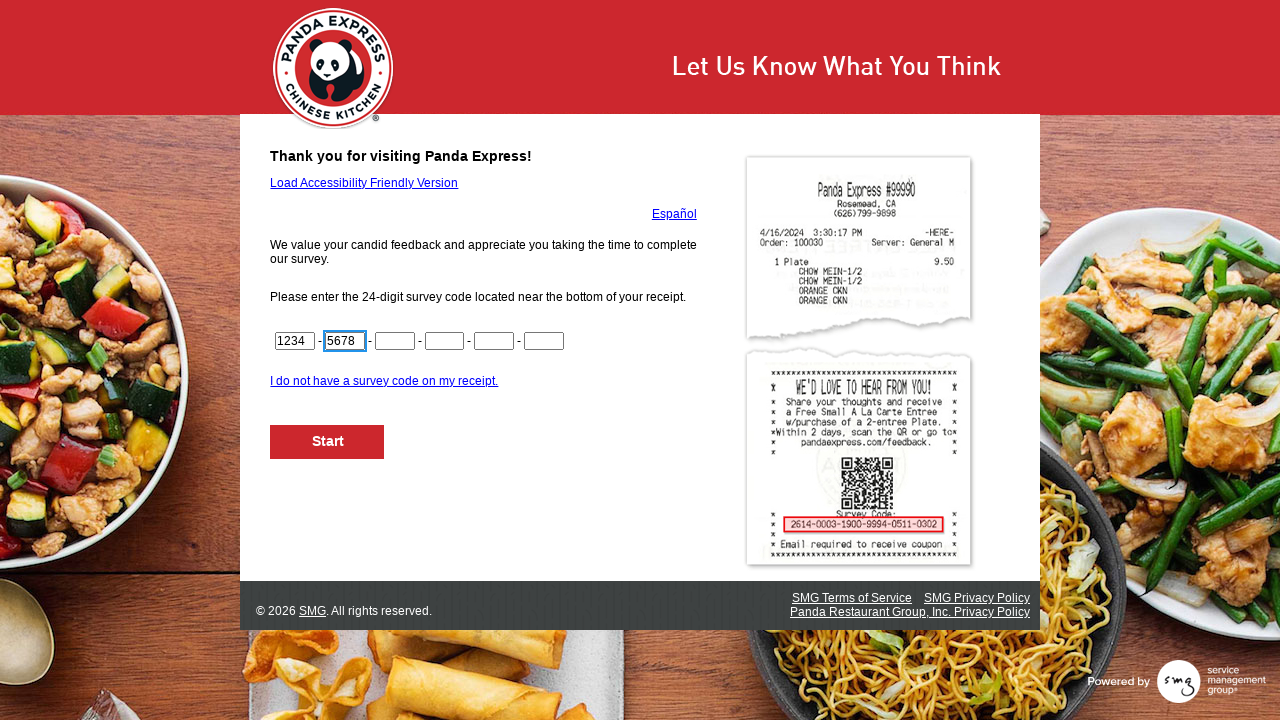

Filled survey code field CN3 with '9012' on input[name='CN3']
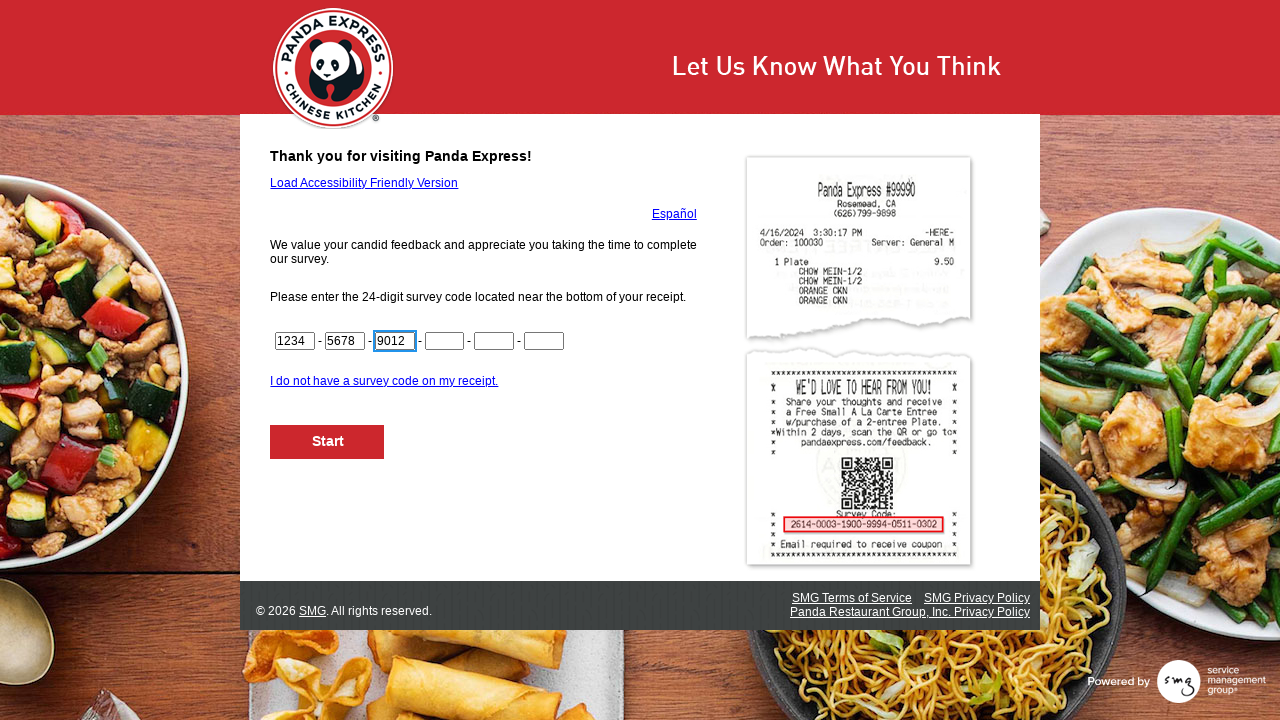

Filled survey code field CN4 with '3456' on input[name='CN4']
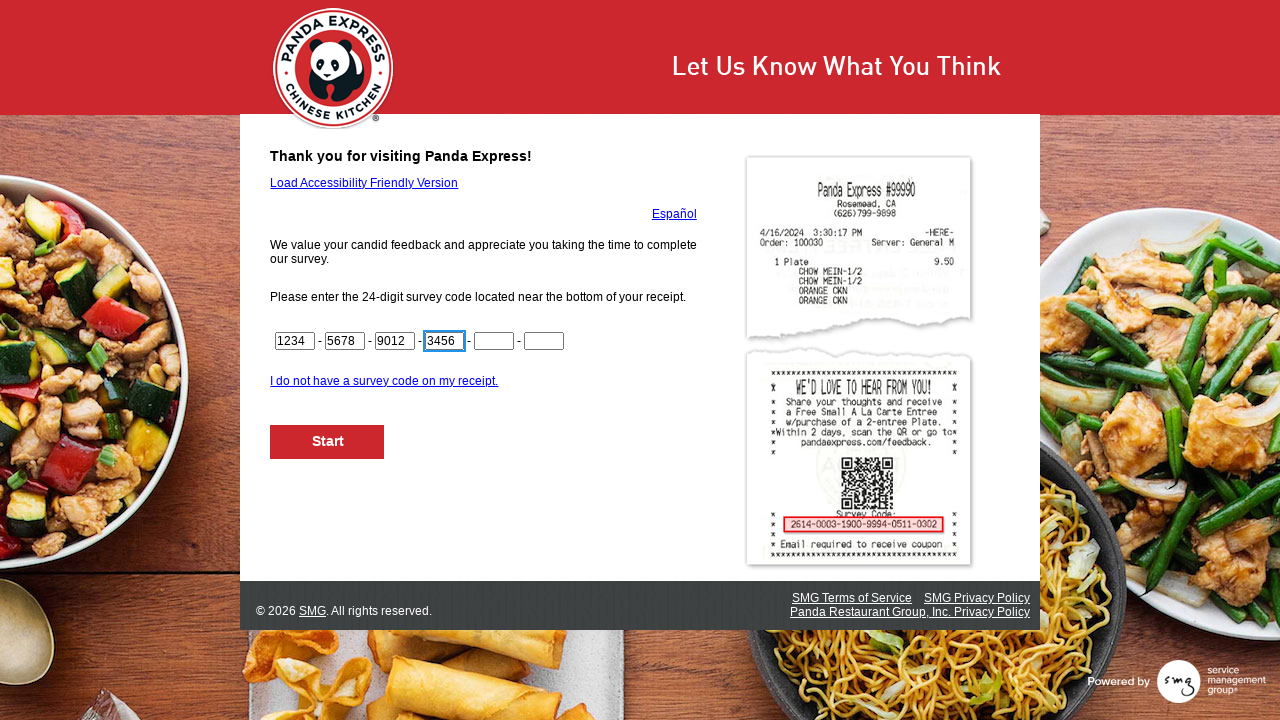

Filled survey code field CN5 with '7890' on input[name='CN5']
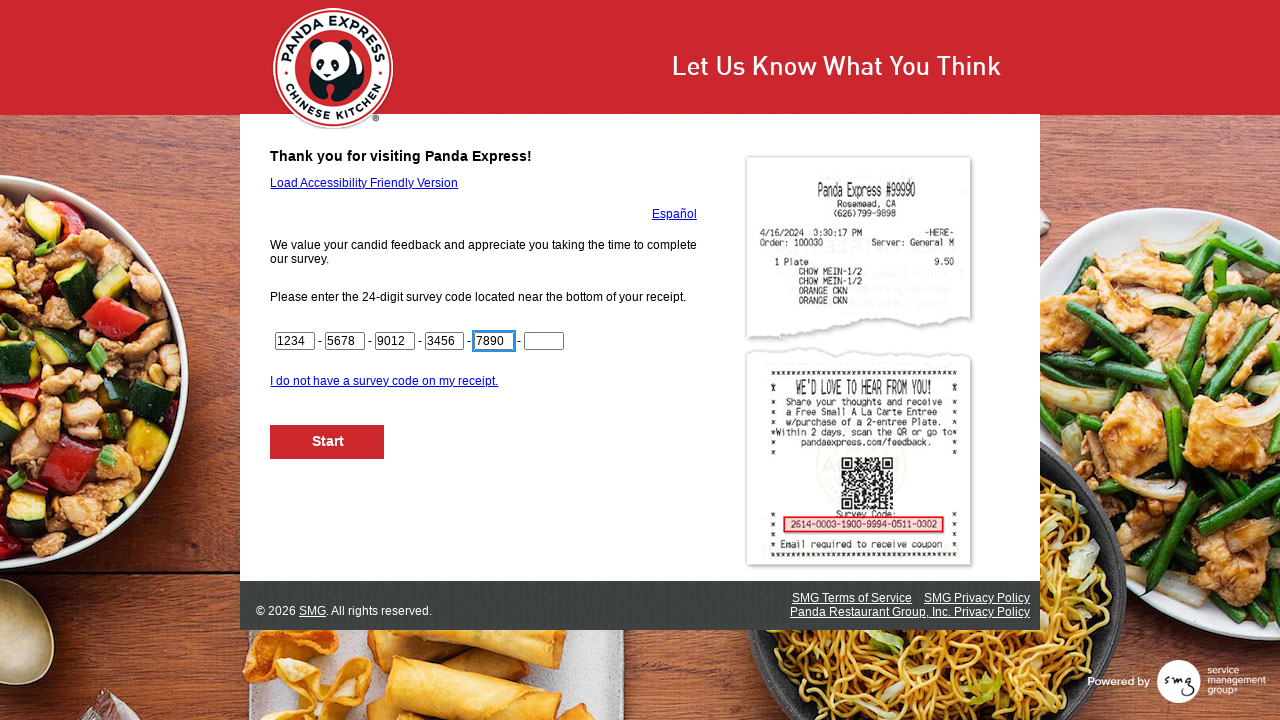

Filled final survey code field CN6 with '42' on input[name='CN6']
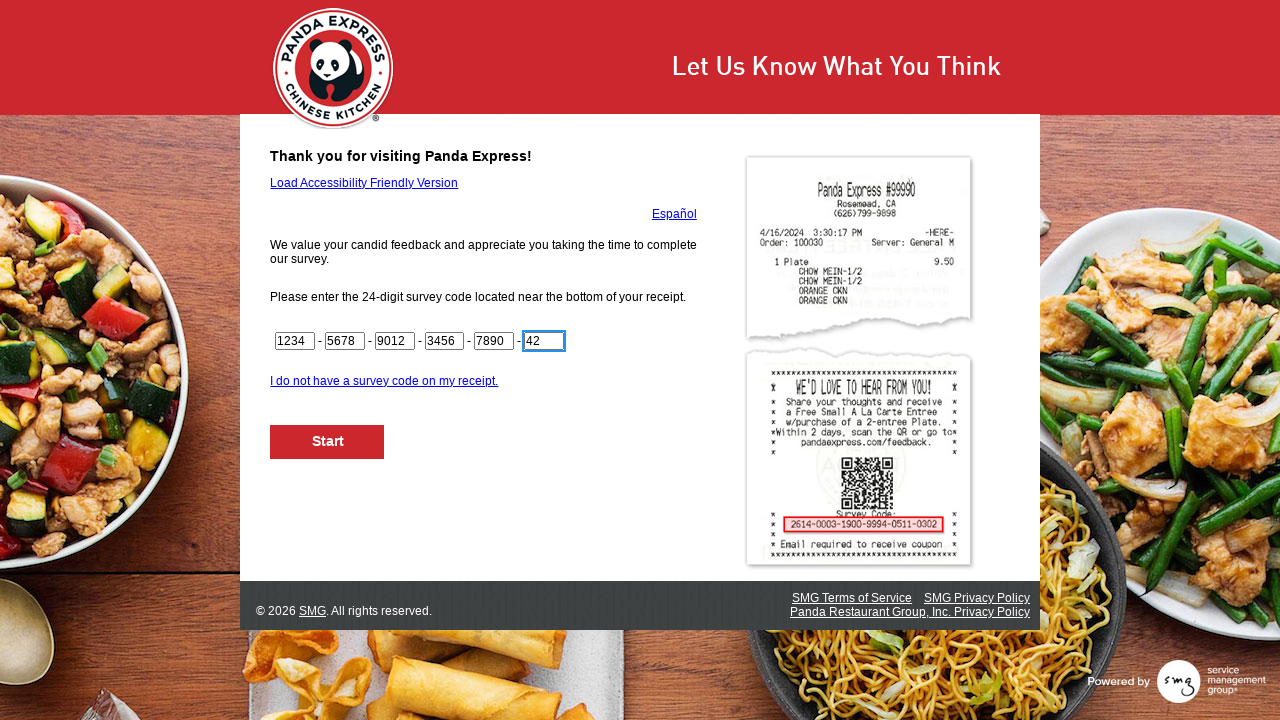

Clicked Next button to submit survey code at (328, 442) on #NextButton
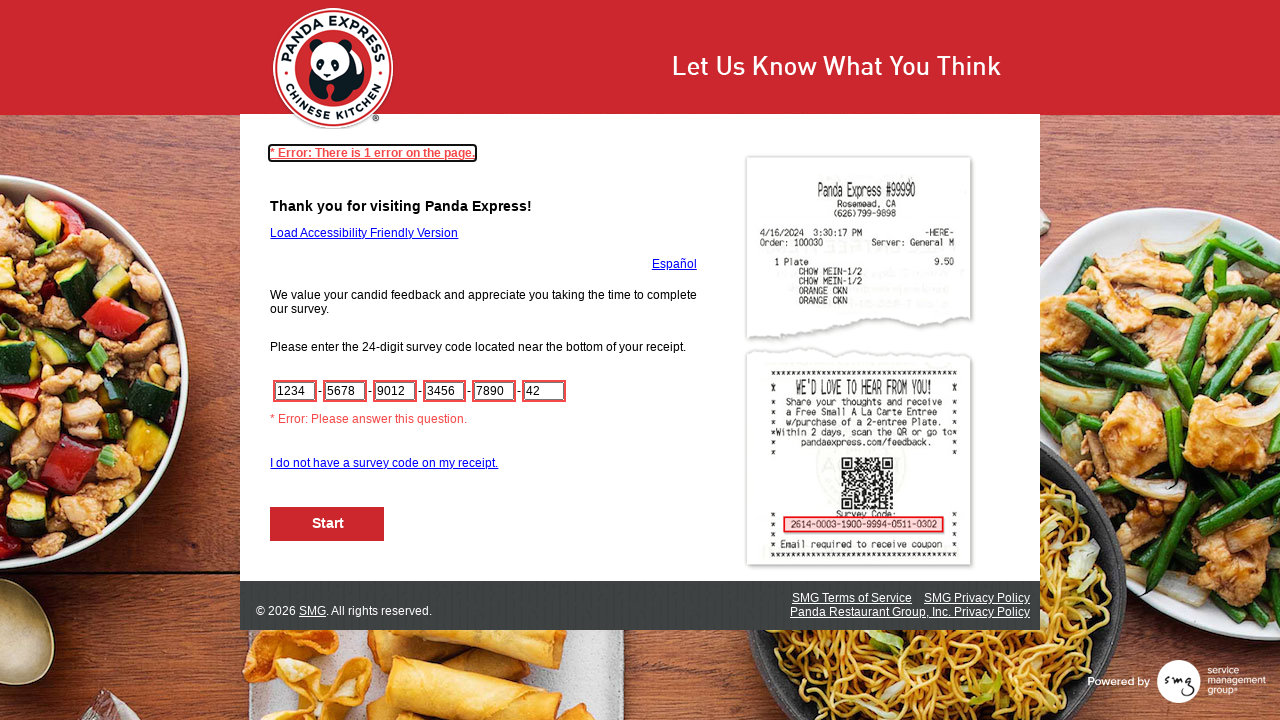

Waited for page to load
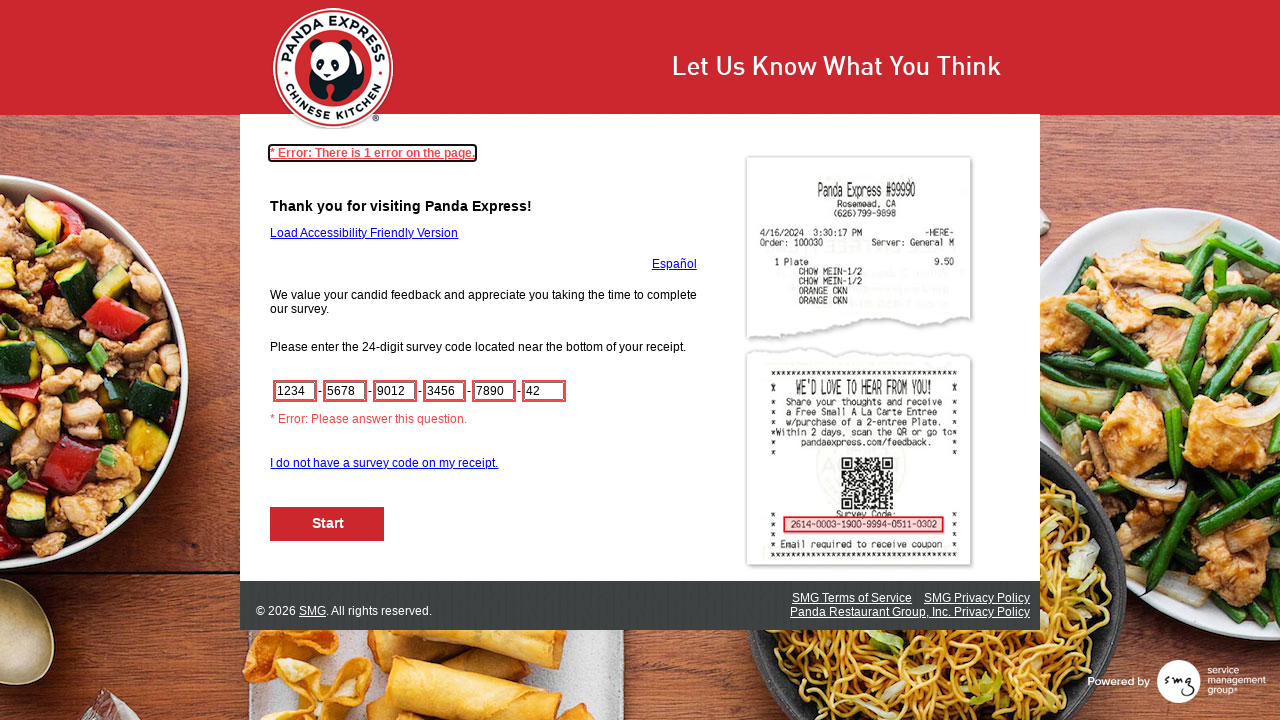

Clicked Next button to proceed to next survey page at (328, 524) on #NextButton
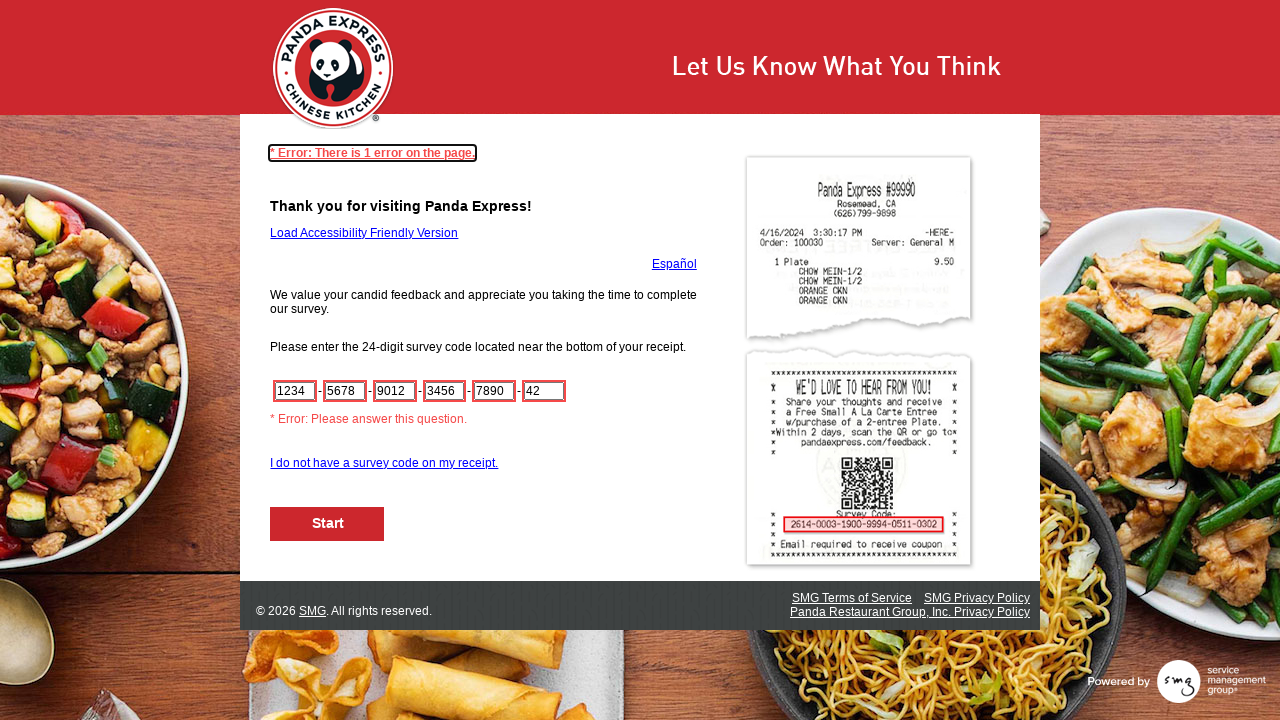

Waited for page to load
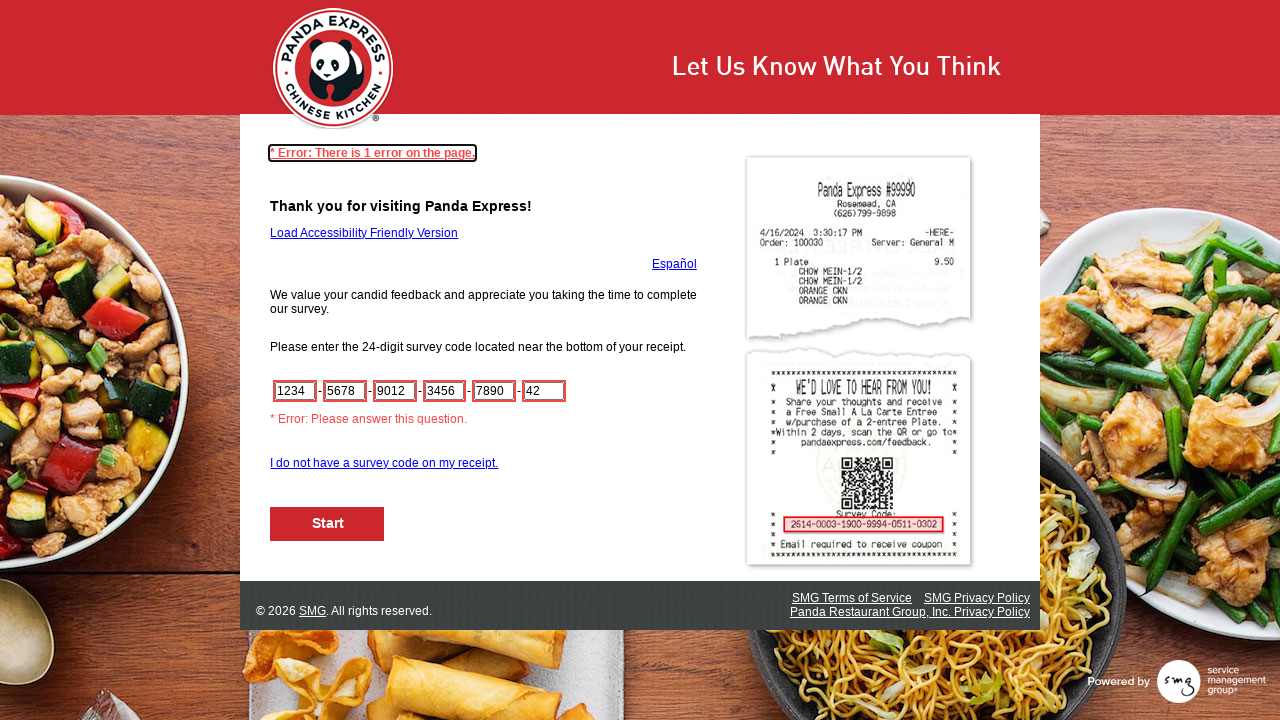

Clicked Next button to proceed to next survey page at (328, 524) on #NextButton
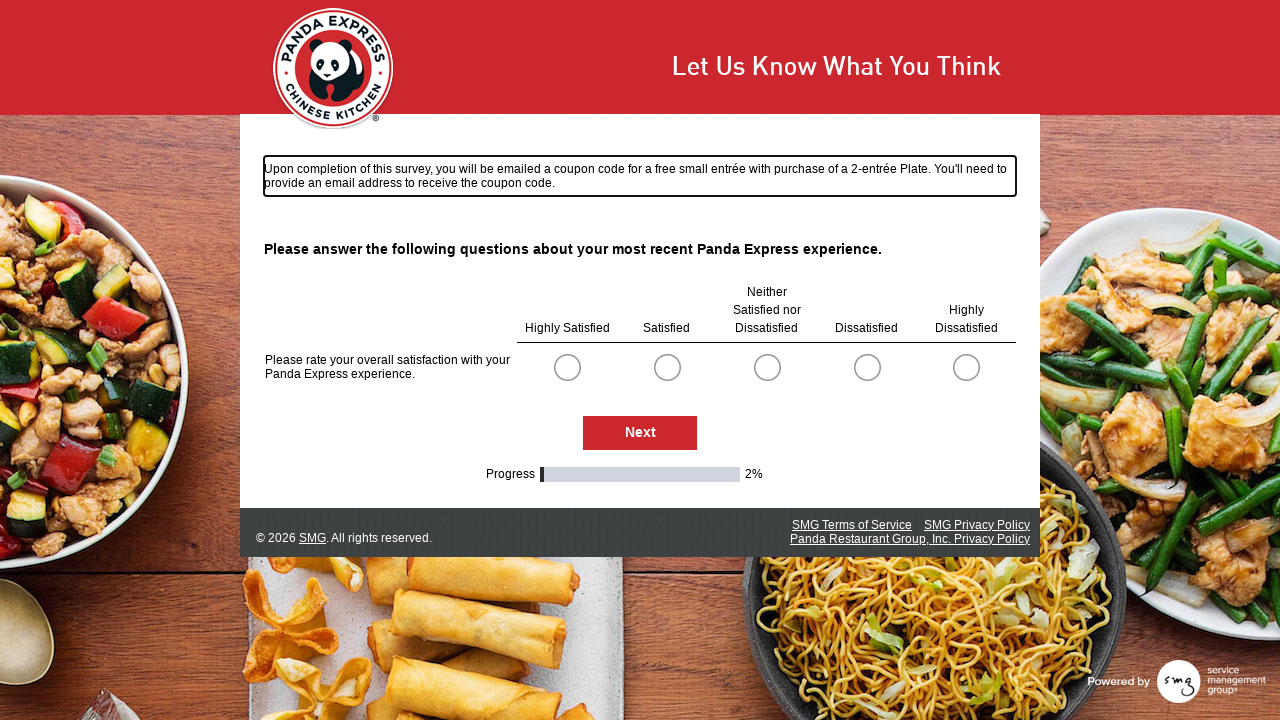

Waited for page to load
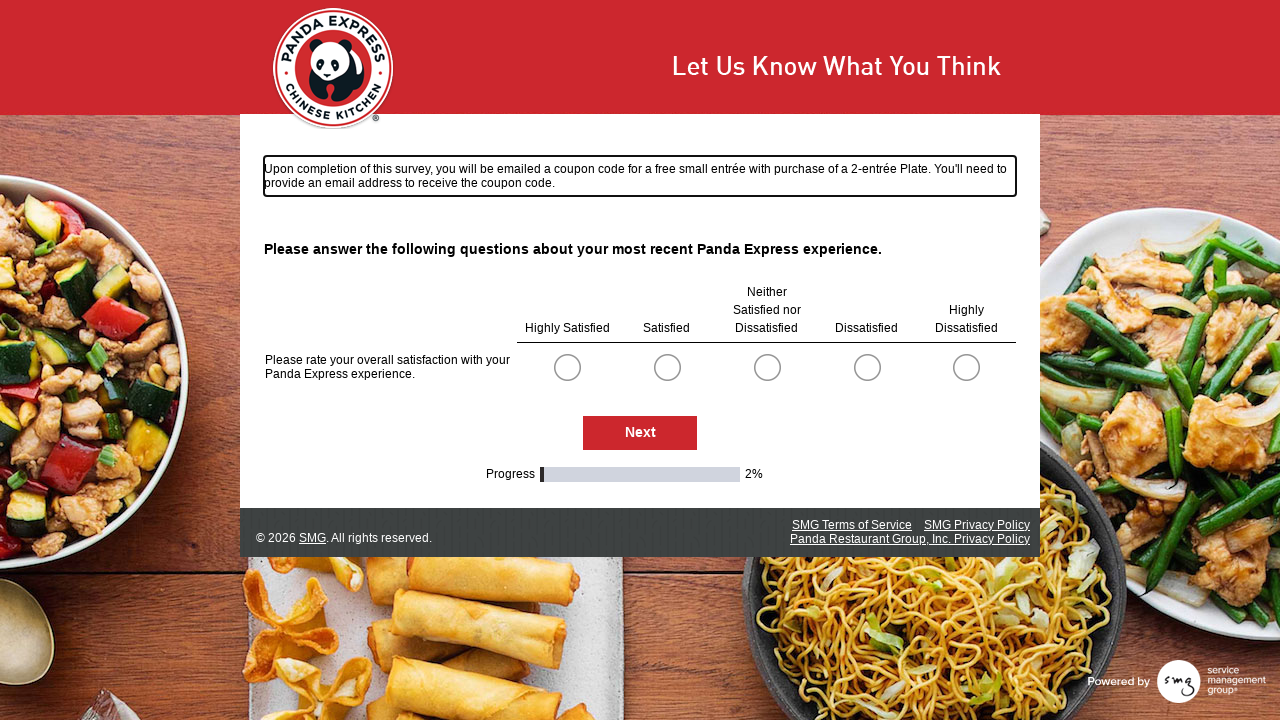

Clicked survey option at index 0 (first option in group) at (567, 367) on .radioSimpleInput >> nth=0
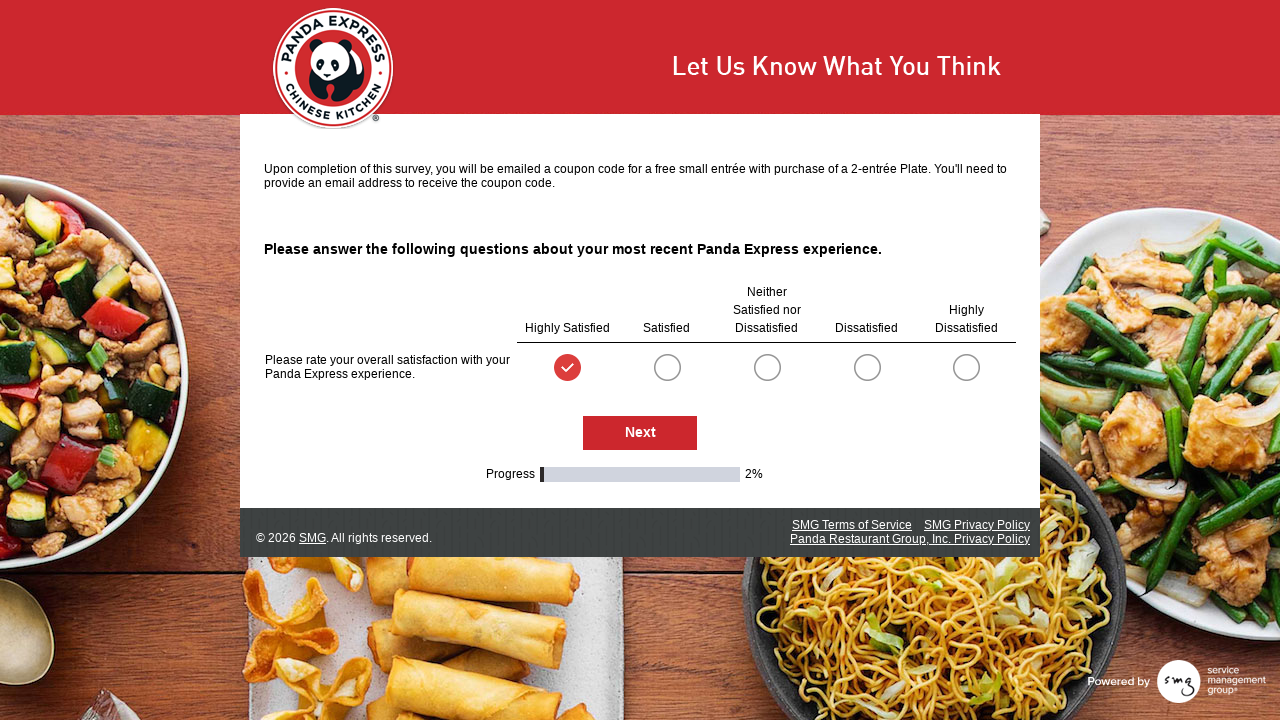

Clicked Next button to proceed to next survey page at (640, 433) on #NextButton
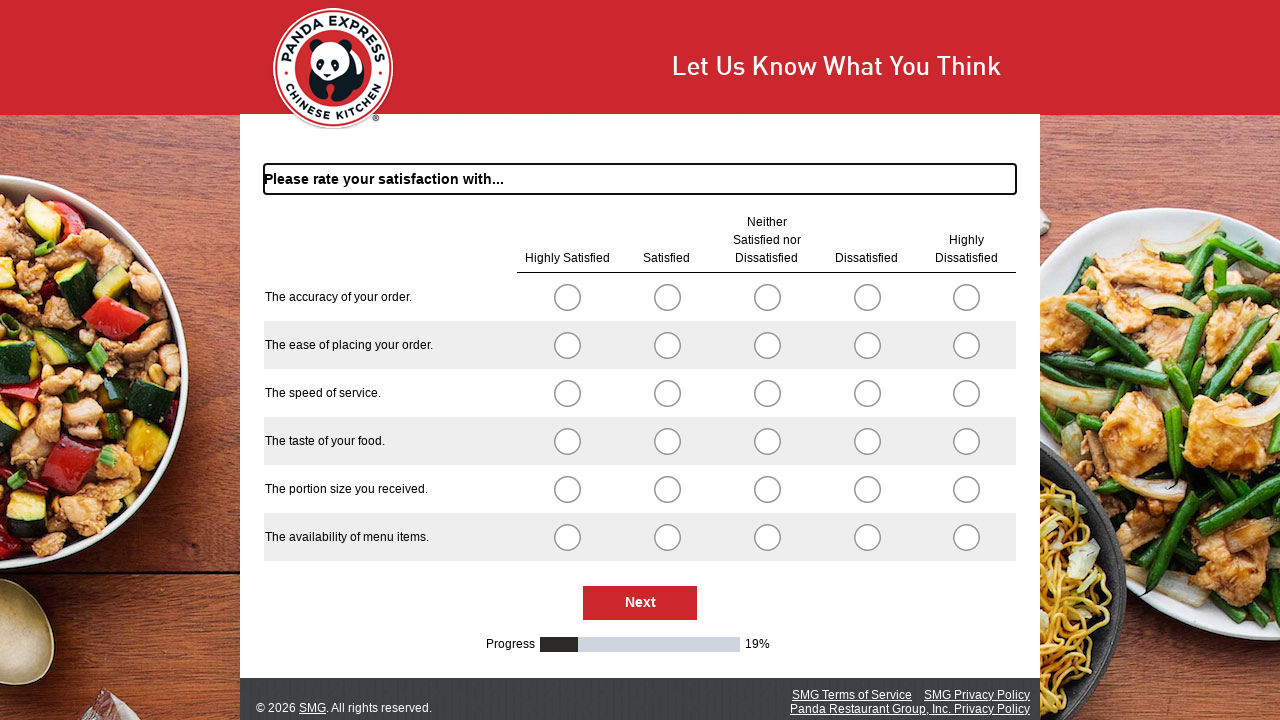

Waited for page to load
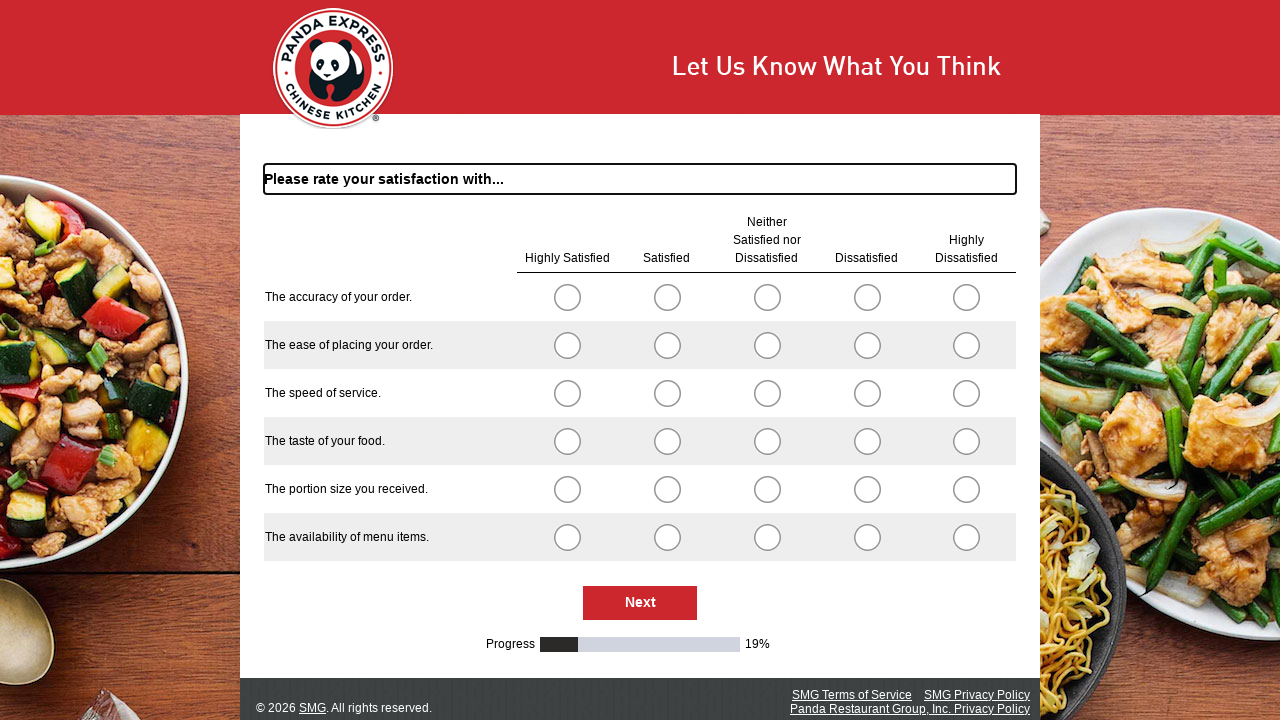

Clicked survey option at index 0 (first option in group) at (567, 297) on .radioSimpleInput >> nth=0
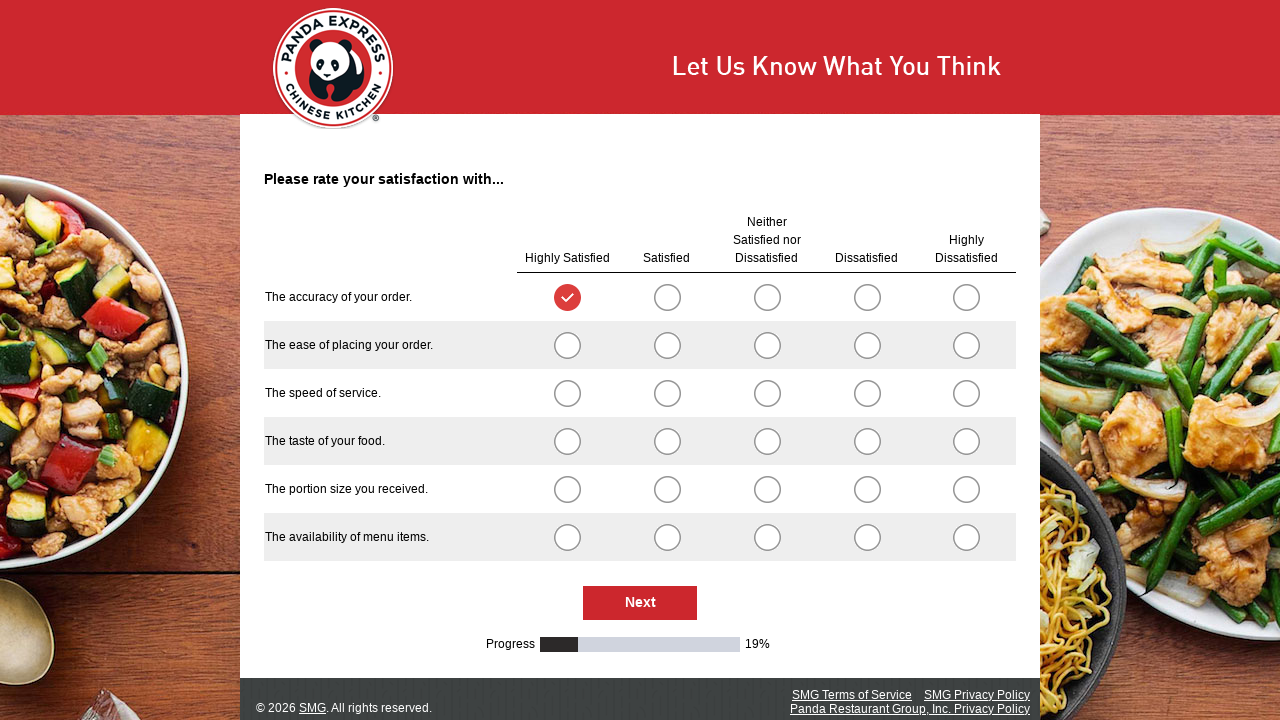

Clicked survey option at index 5 (first option in group) at (567, 345) on .radioSimpleInput >> nth=5
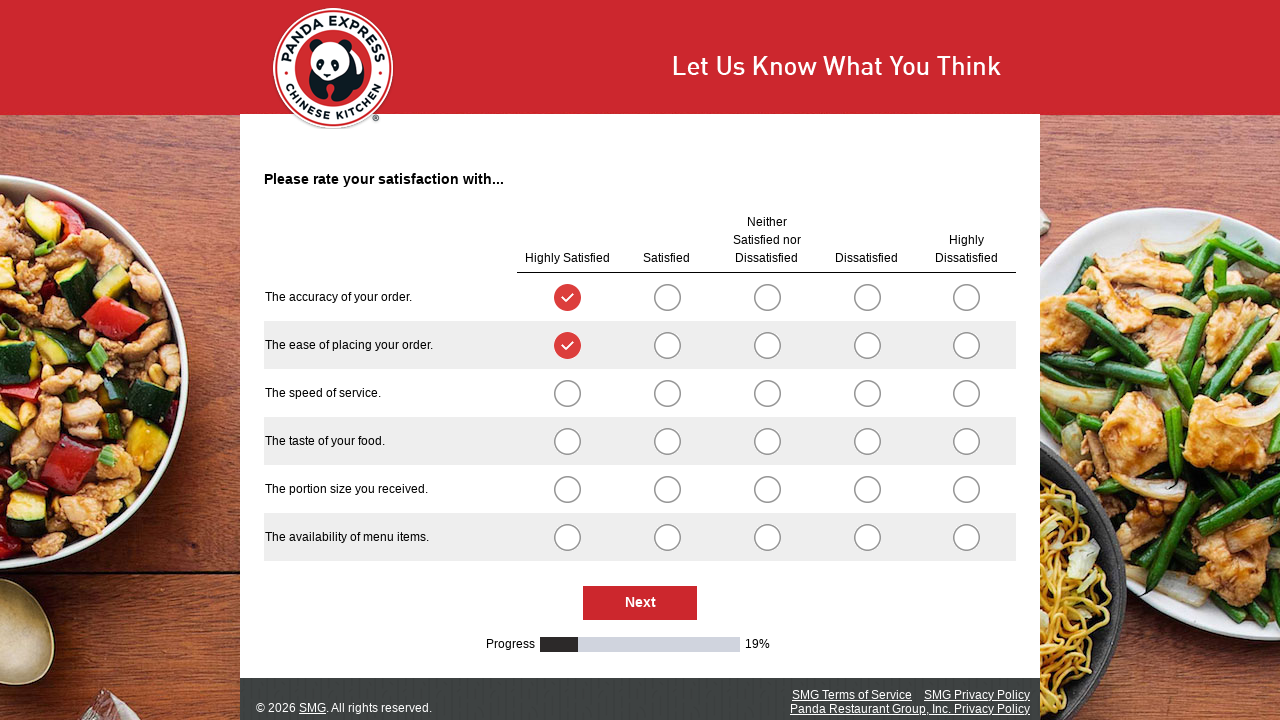

Clicked survey option at index 10 (first option in group) at (567, 393) on .radioSimpleInput >> nth=10
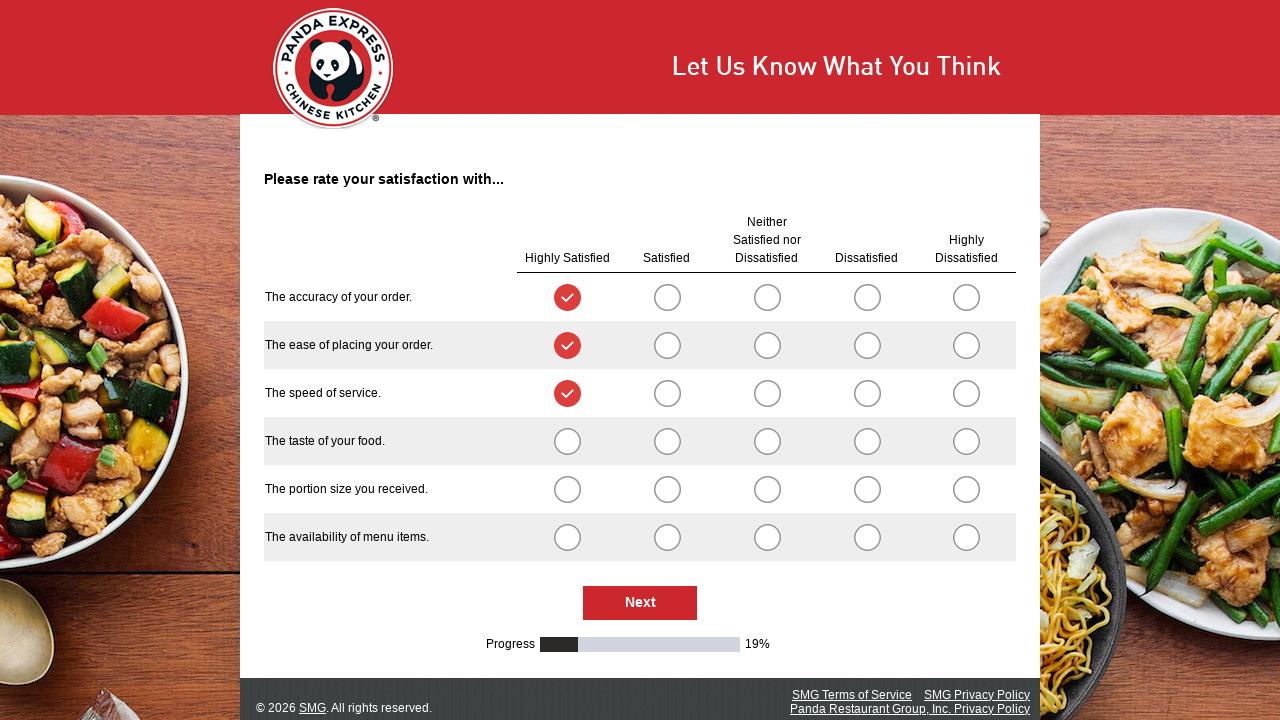

Clicked survey option at index 15 (first option in group) at (567, 441) on .radioSimpleInput >> nth=15
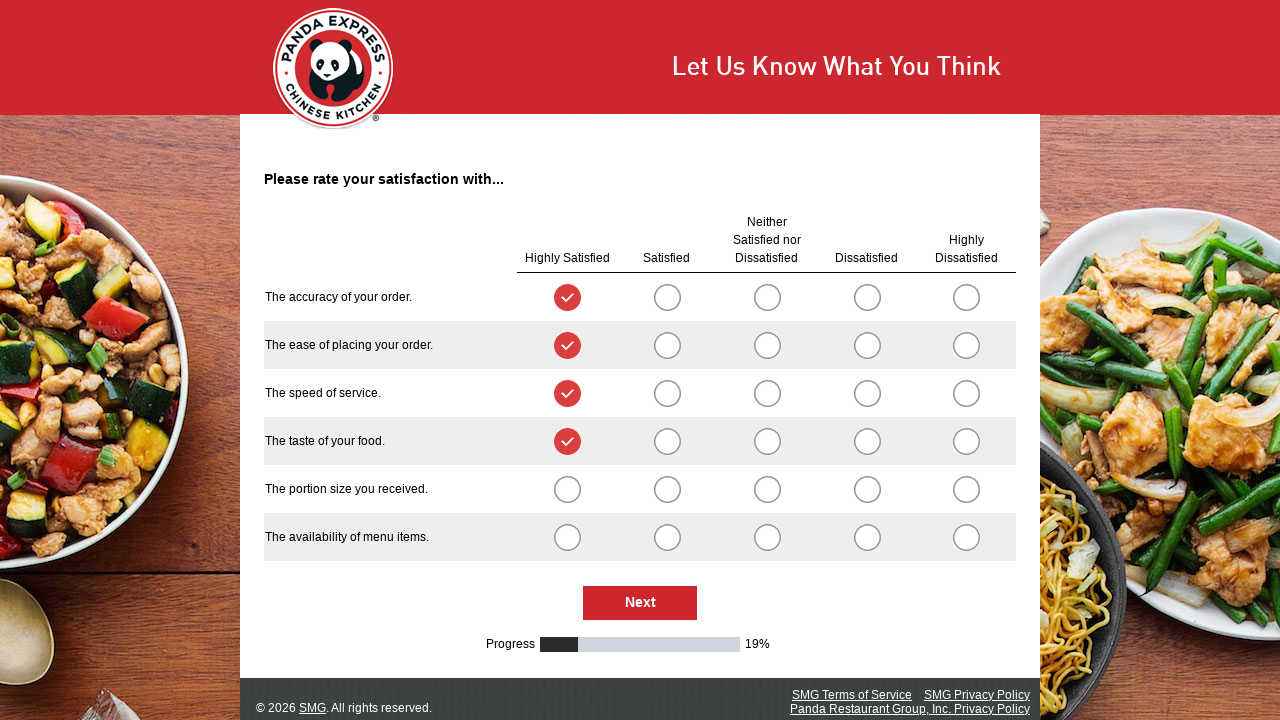

Clicked survey option at index 20 (first option in group) at (567, 489) on .radioSimpleInput >> nth=20
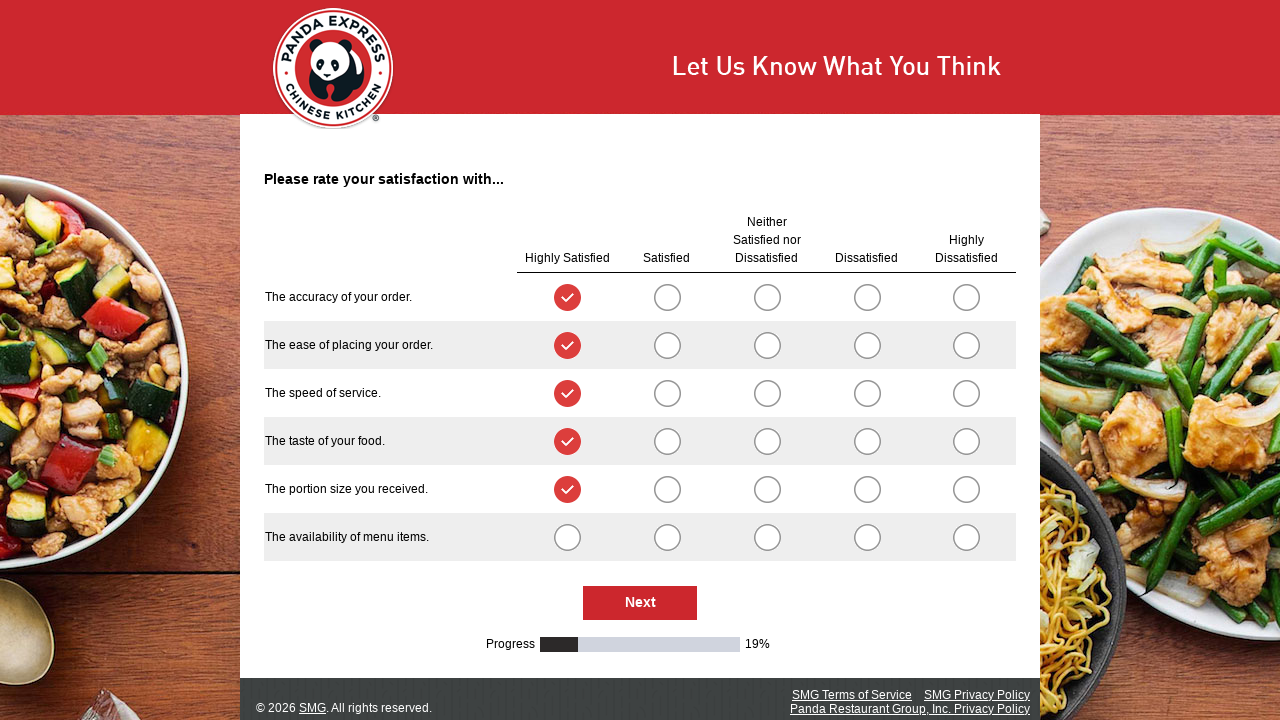

Clicked survey option at index 25 (first option in group) at (567, 537) on .radioSimpleInput >> nth=25
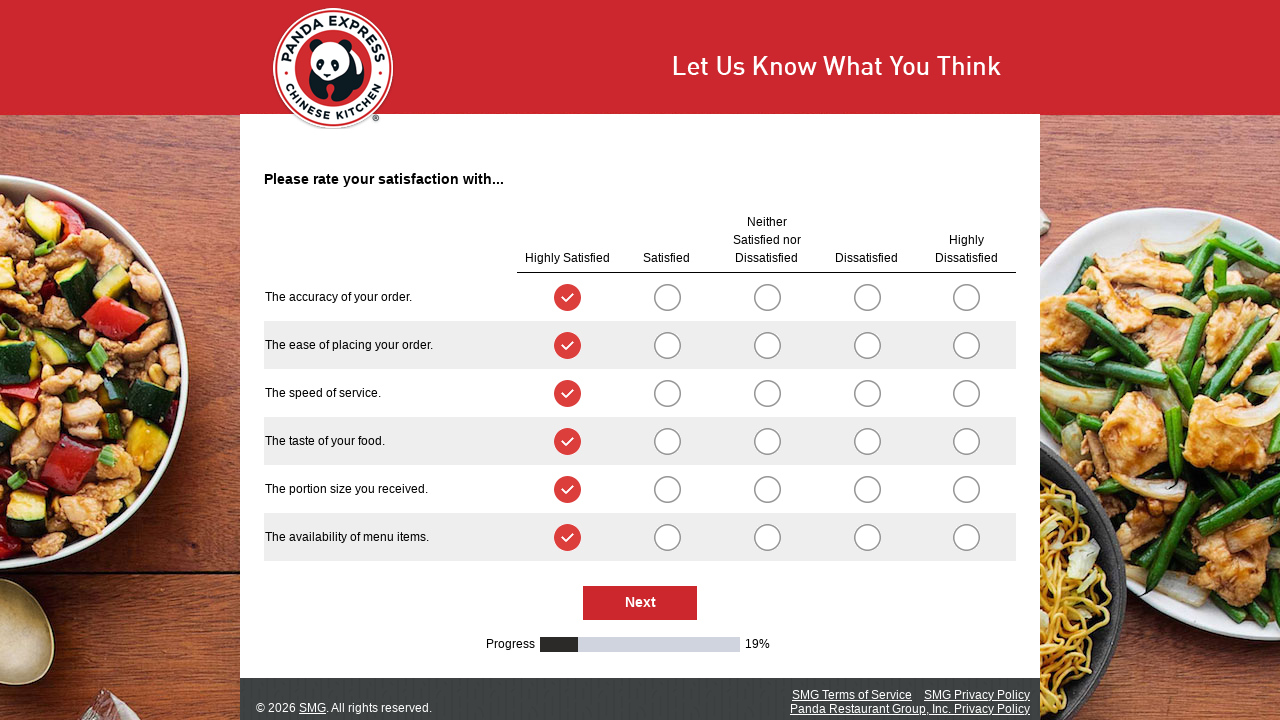

Clicked Next button to proceed to next survey page at (640, 603) on #NextButton
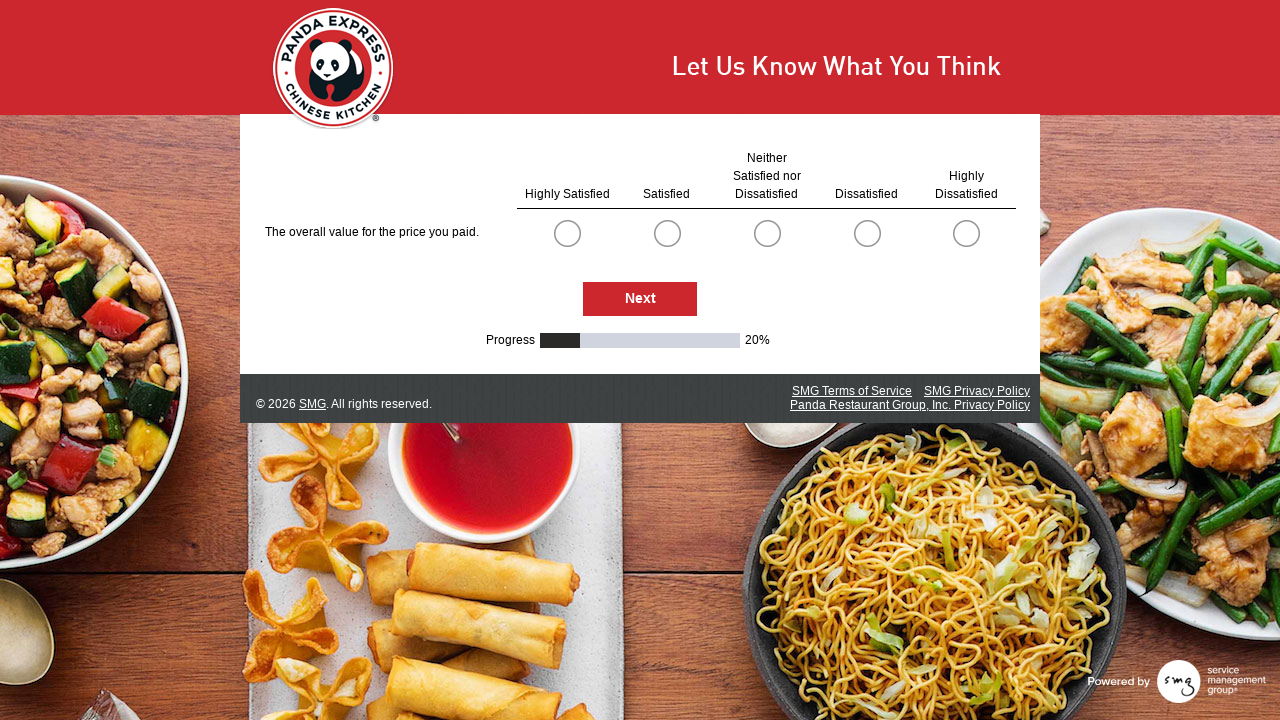

Waited for page to load
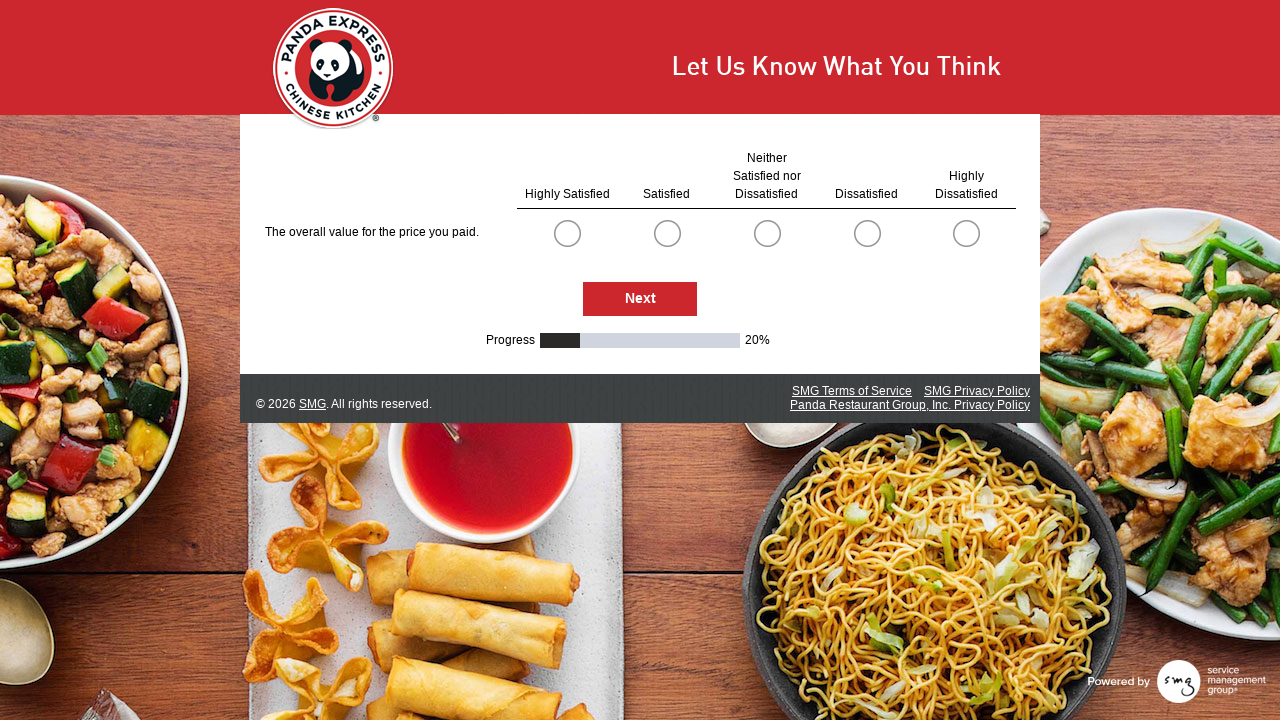

Clicked survey option at index 0 (first option in group) at (567, 233) on .radioSimpleInput >> nth=0
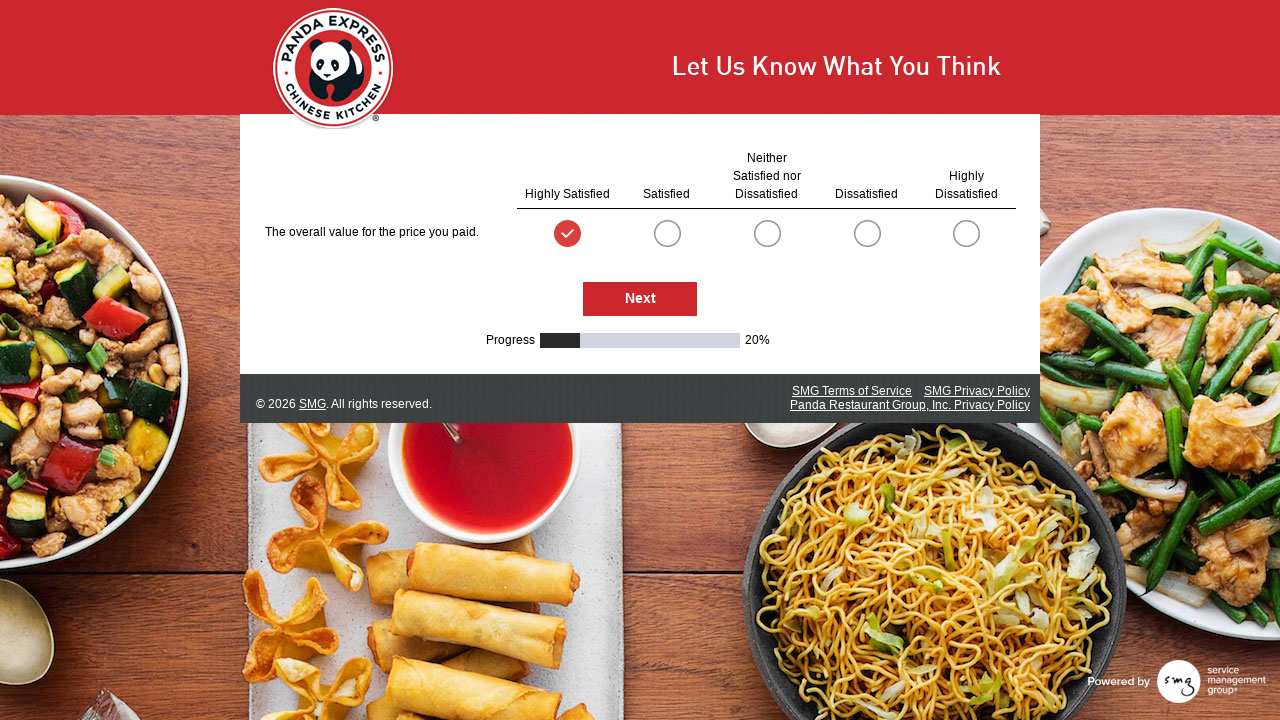

Clicked Next button to proceed to next survey page at (640, 299) on #NextButton
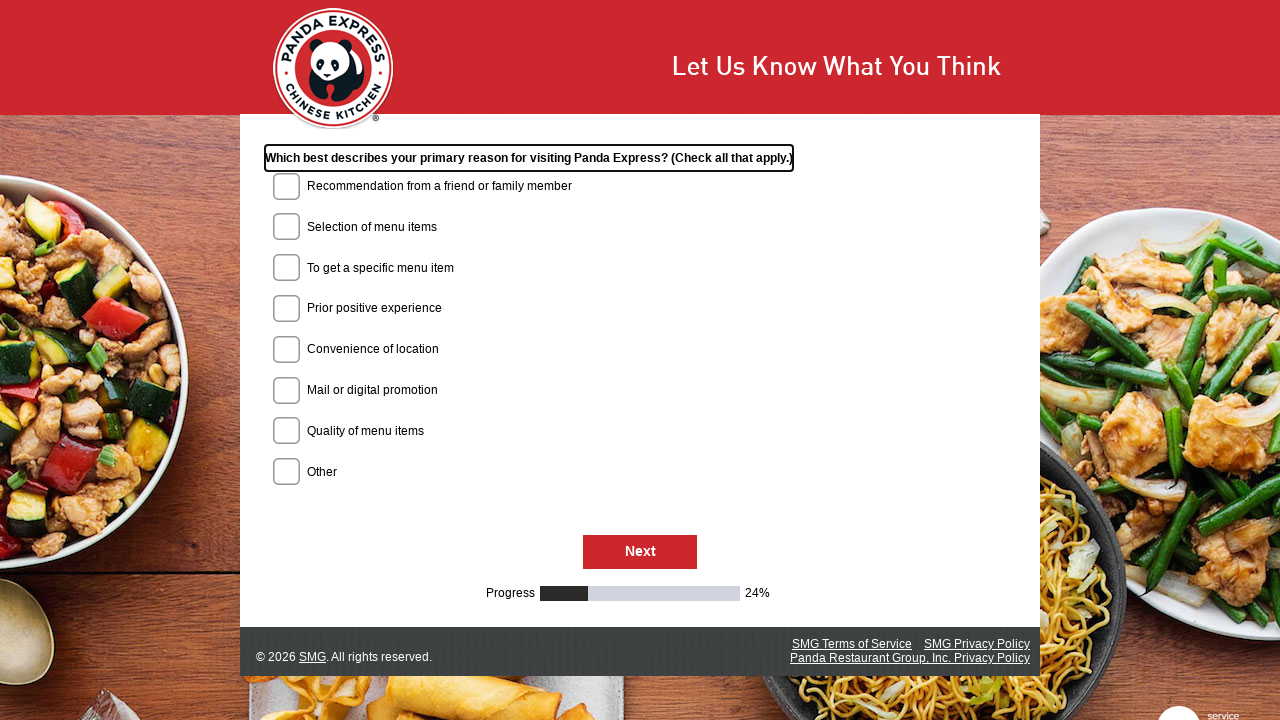

Waited for page to load
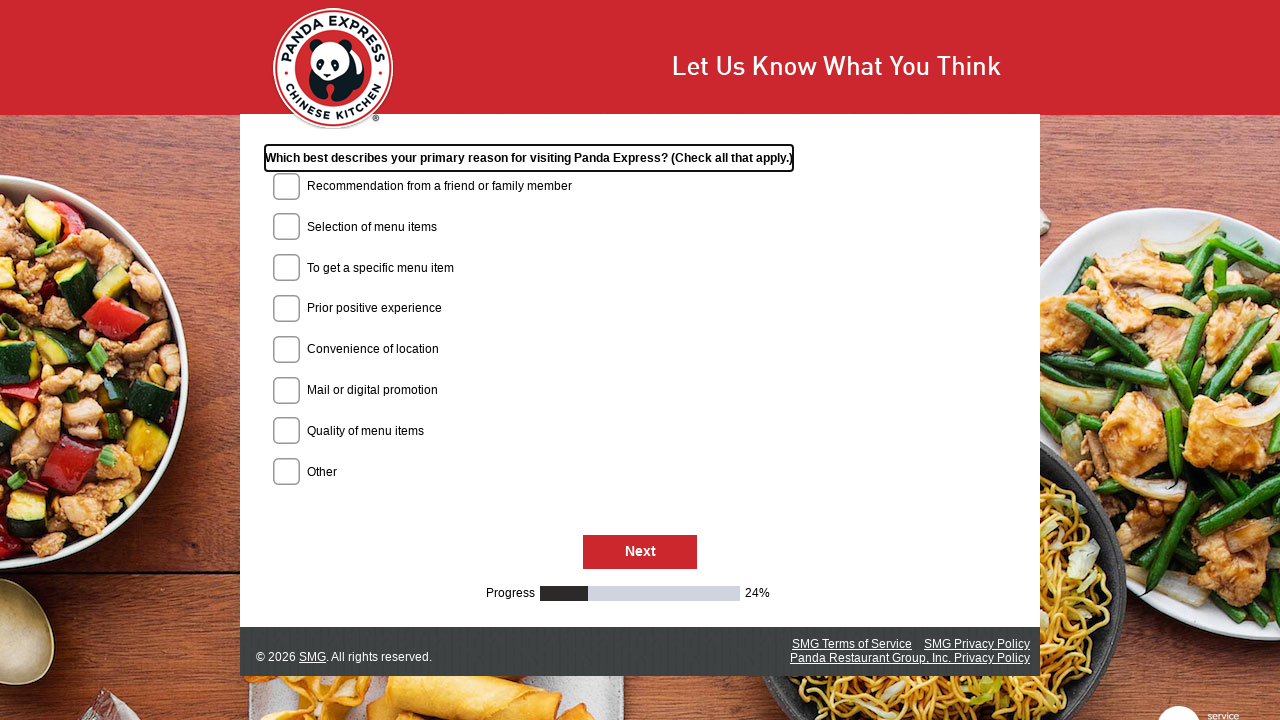

Clicked Next button to proceed to next survey page at (640, 553) on #NextButton
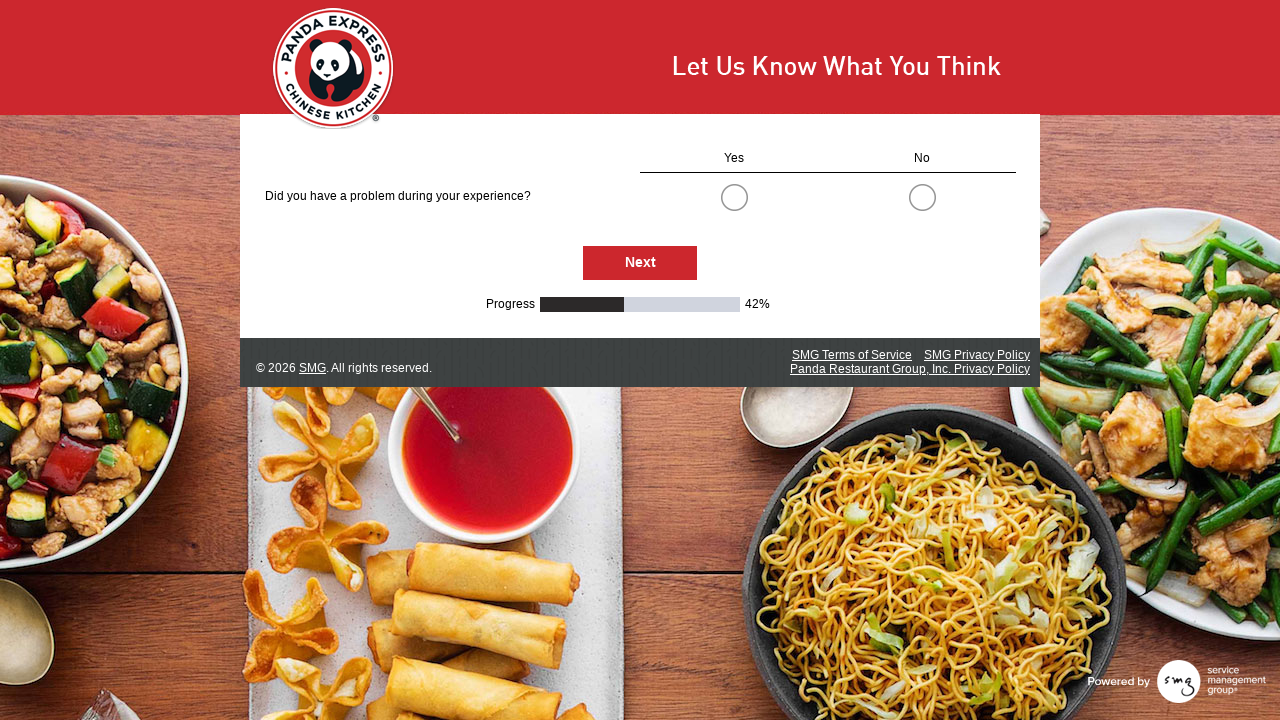

Waited for page to load
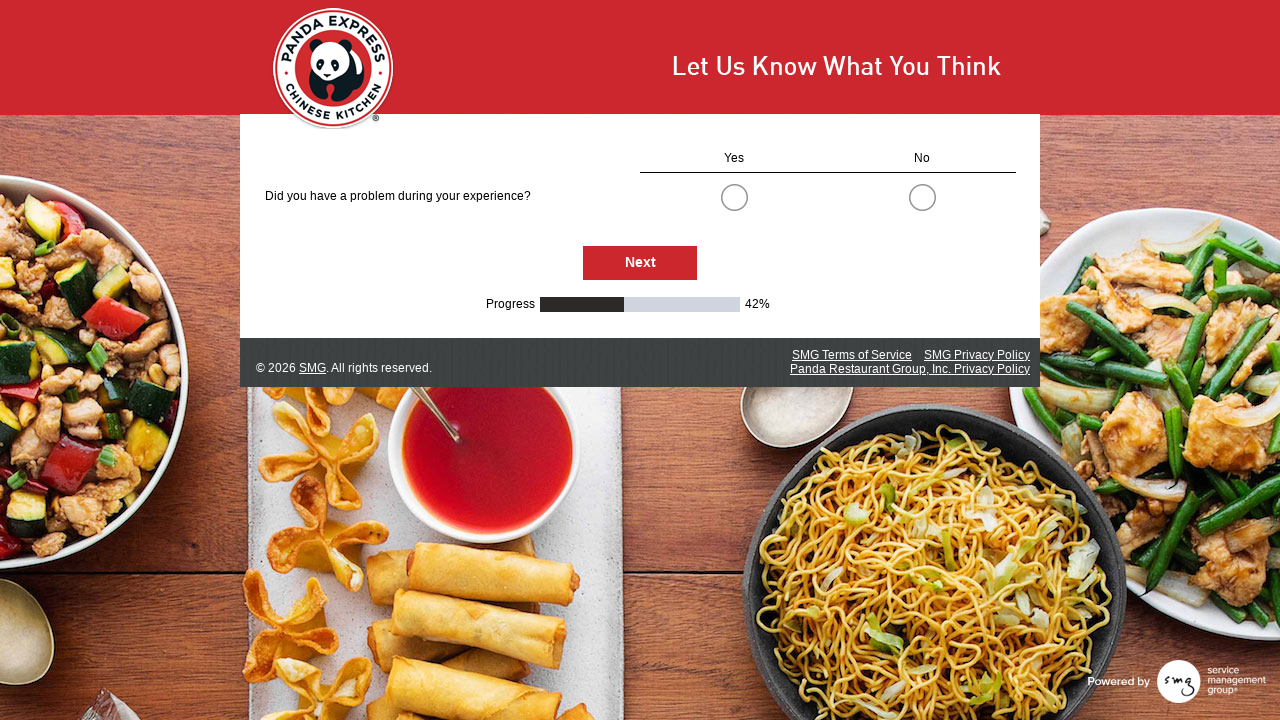

Clicked survey option at index 0 (first option in group) at (734, 197) on .radioSimpleInput >> nth=0
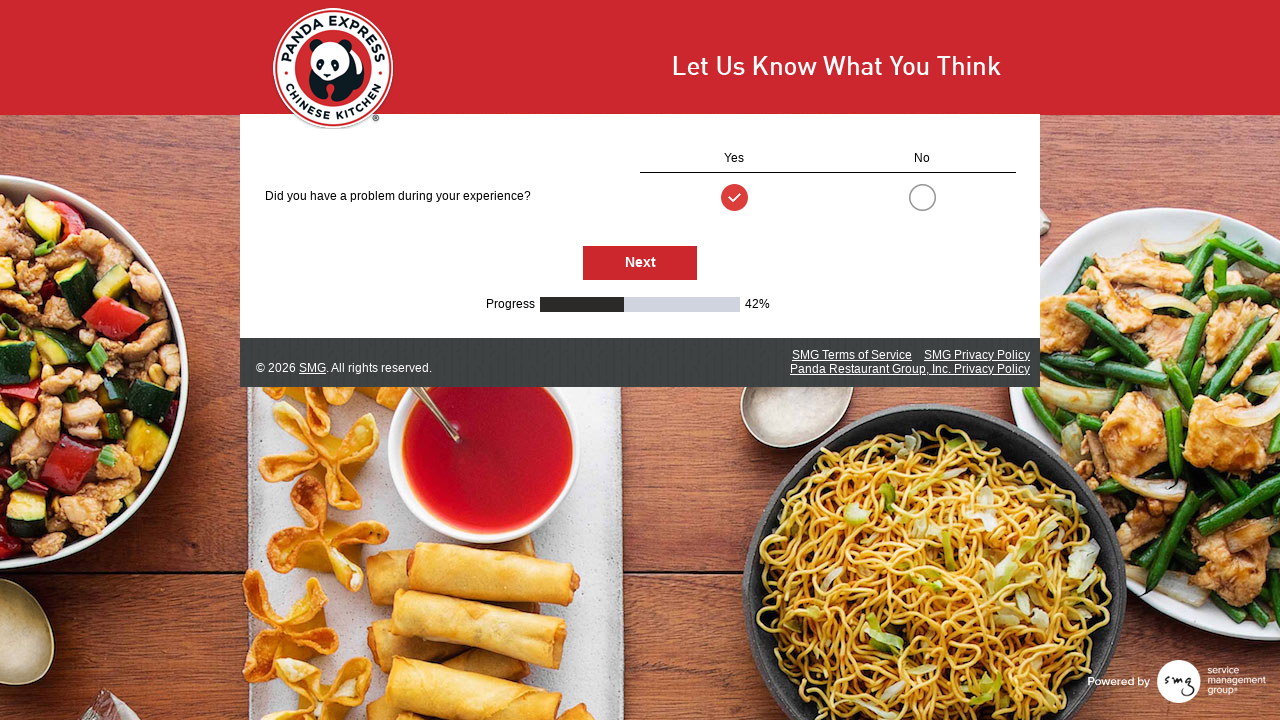

Clicked Next button to proceed to next survey page at (640, 263) on #NextButton
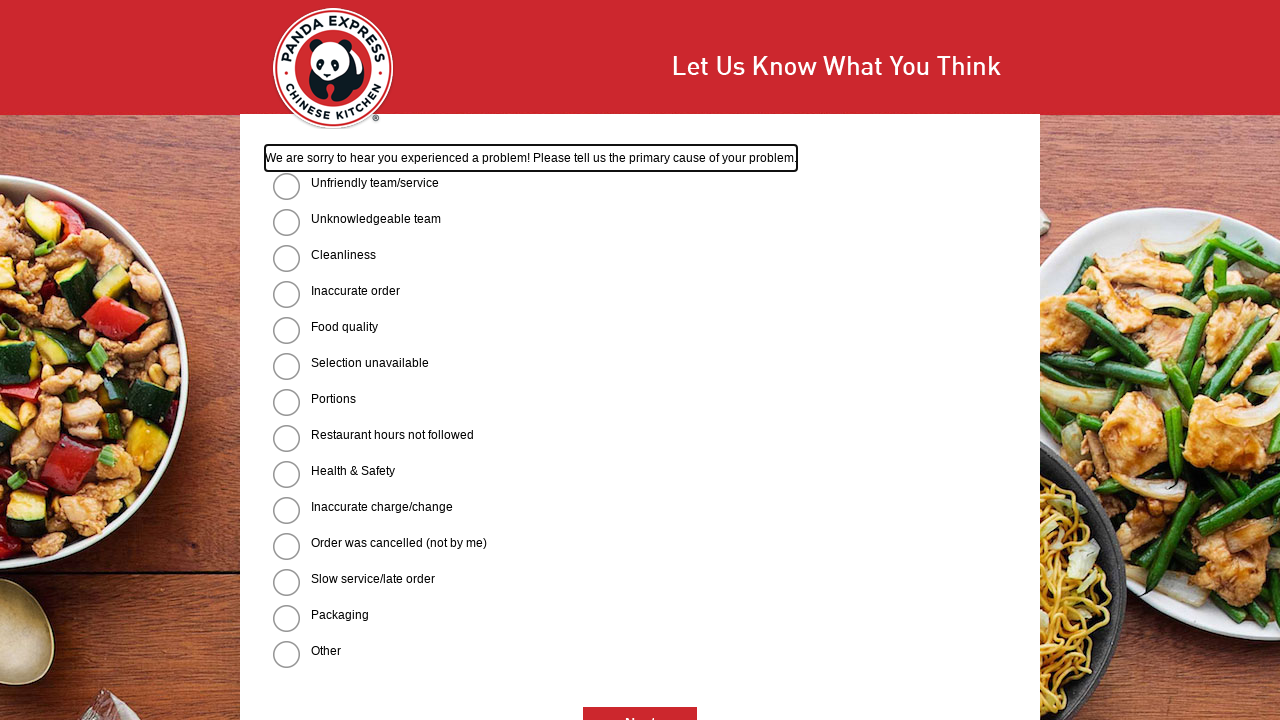

Waited for page to load
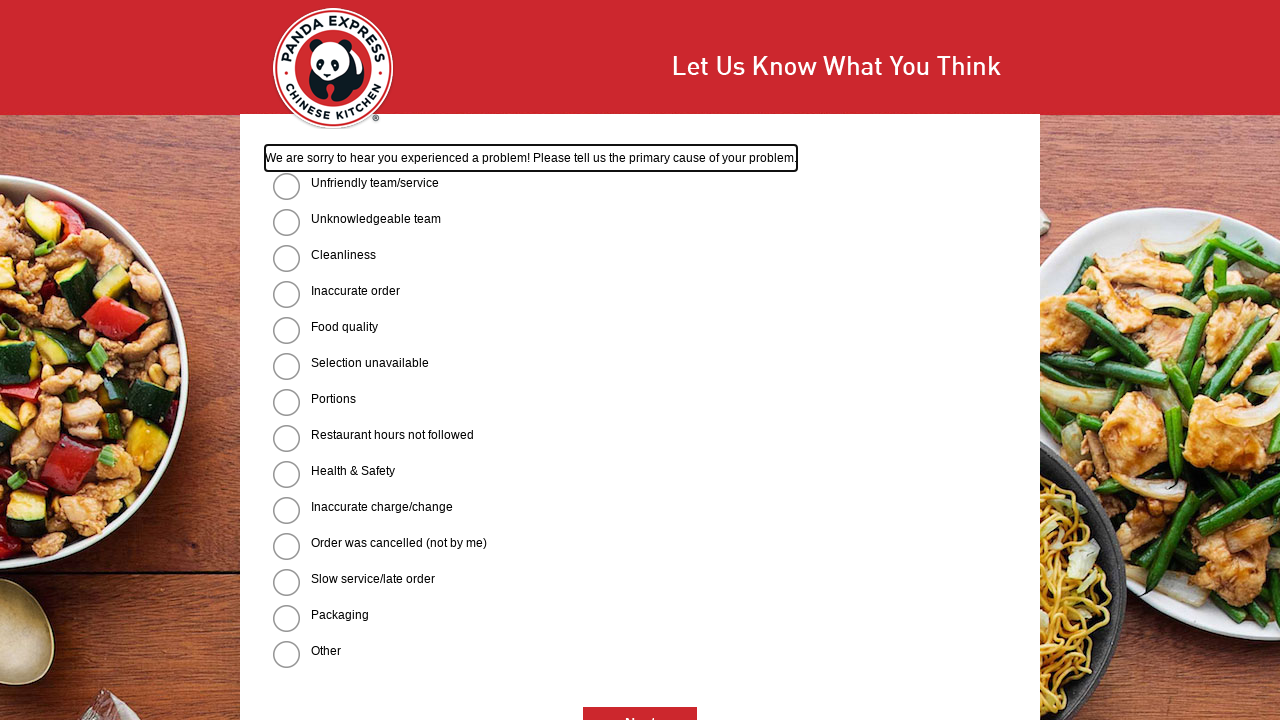

Clicked survey option at index 0 (first option in group) at (286, 186) on .radioSimpleInput >> nth=0
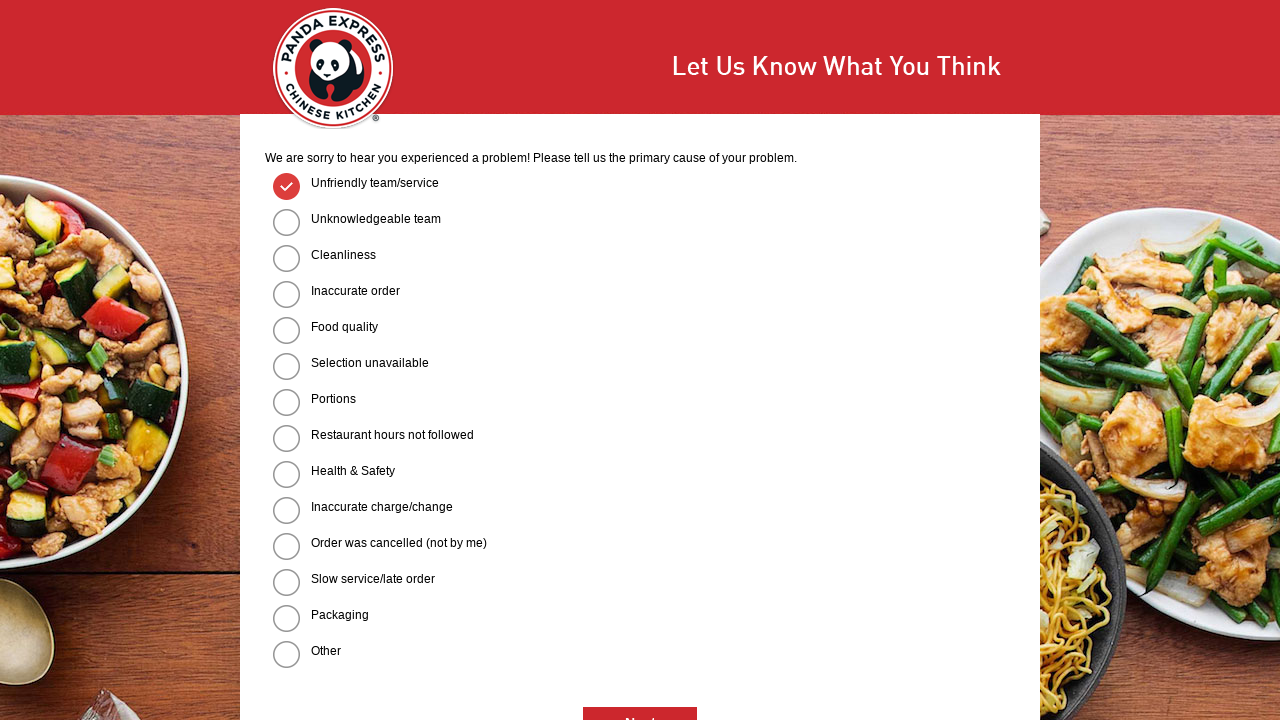

Clicked survey option at index 5 (first option in group) at (286, 366) on .radioSimpleInput >> nth=5
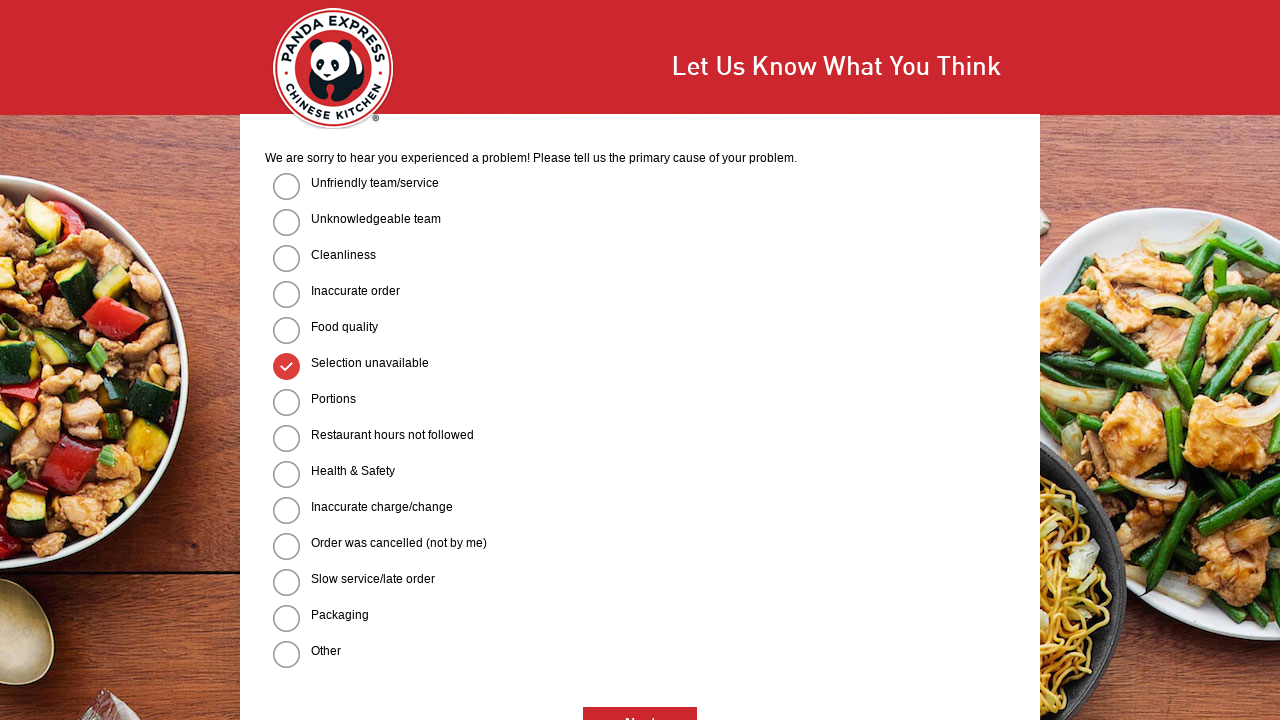

Clicked survey option at index 10 (first option in group) at (286, 546) on .radioSimpleInput >> nth=10
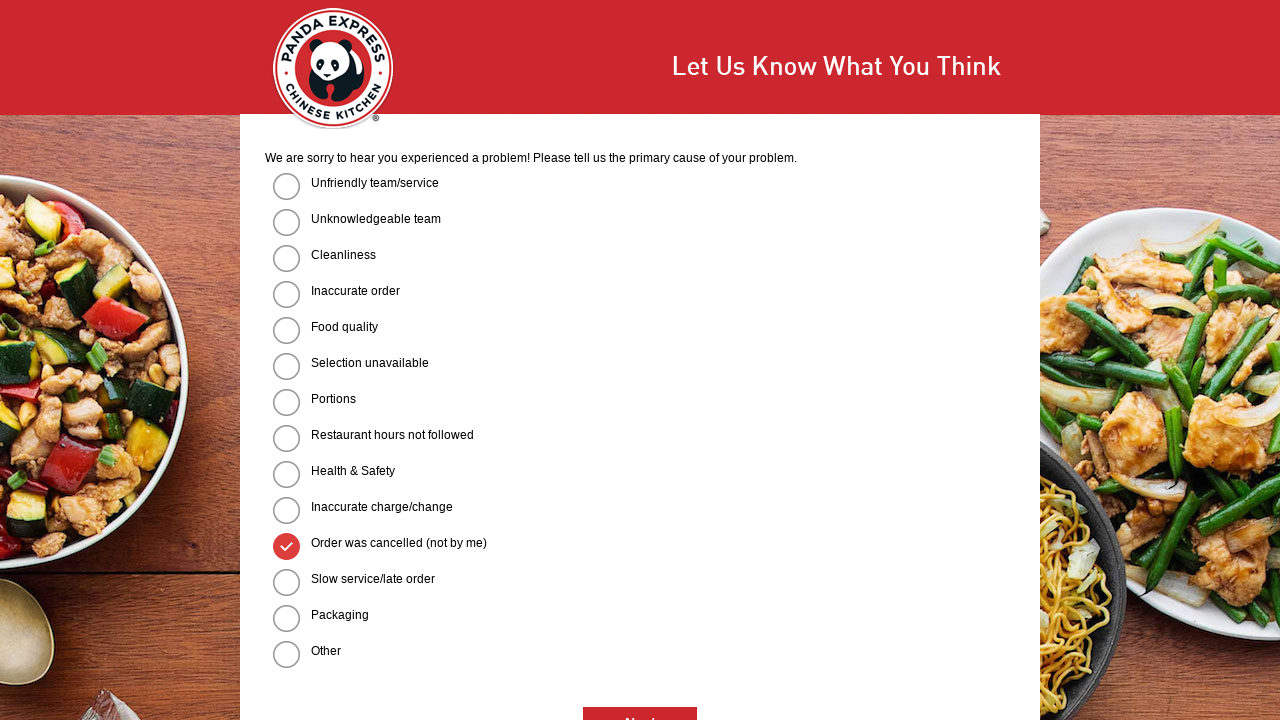

Clicked Next button to proceed to next survey page at (640, 703) on #NextButton
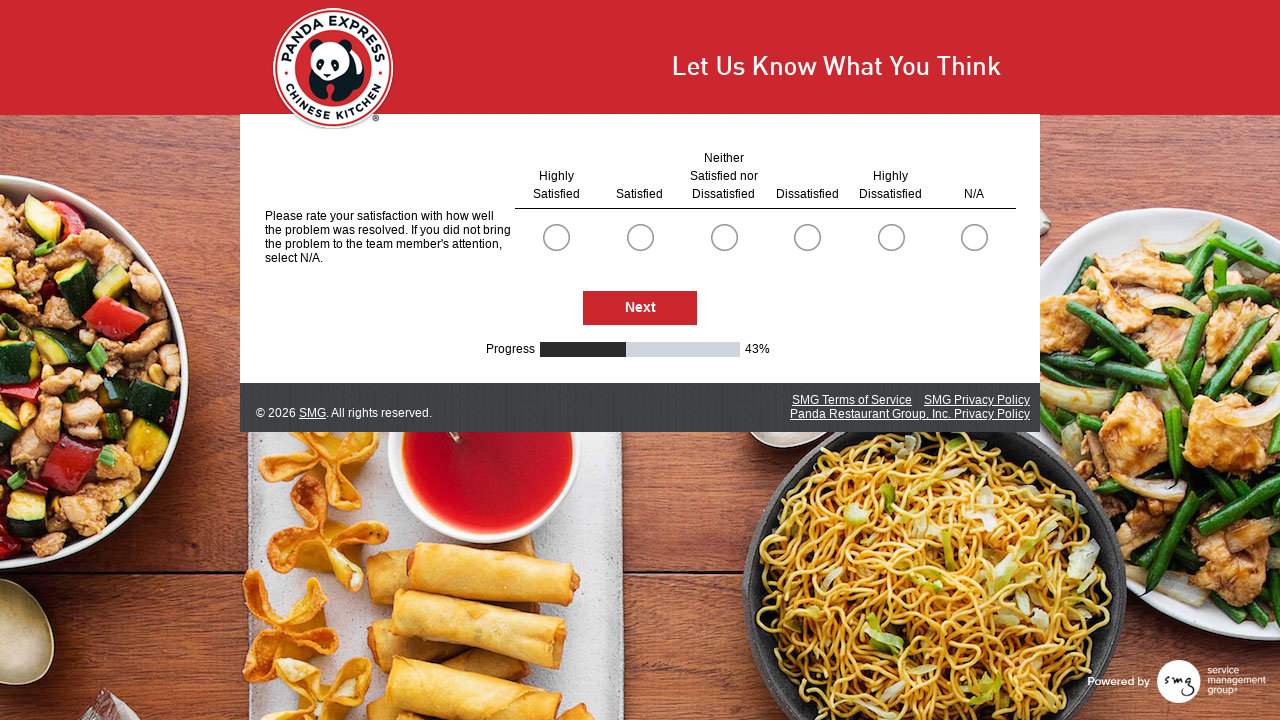

Waited for page to load
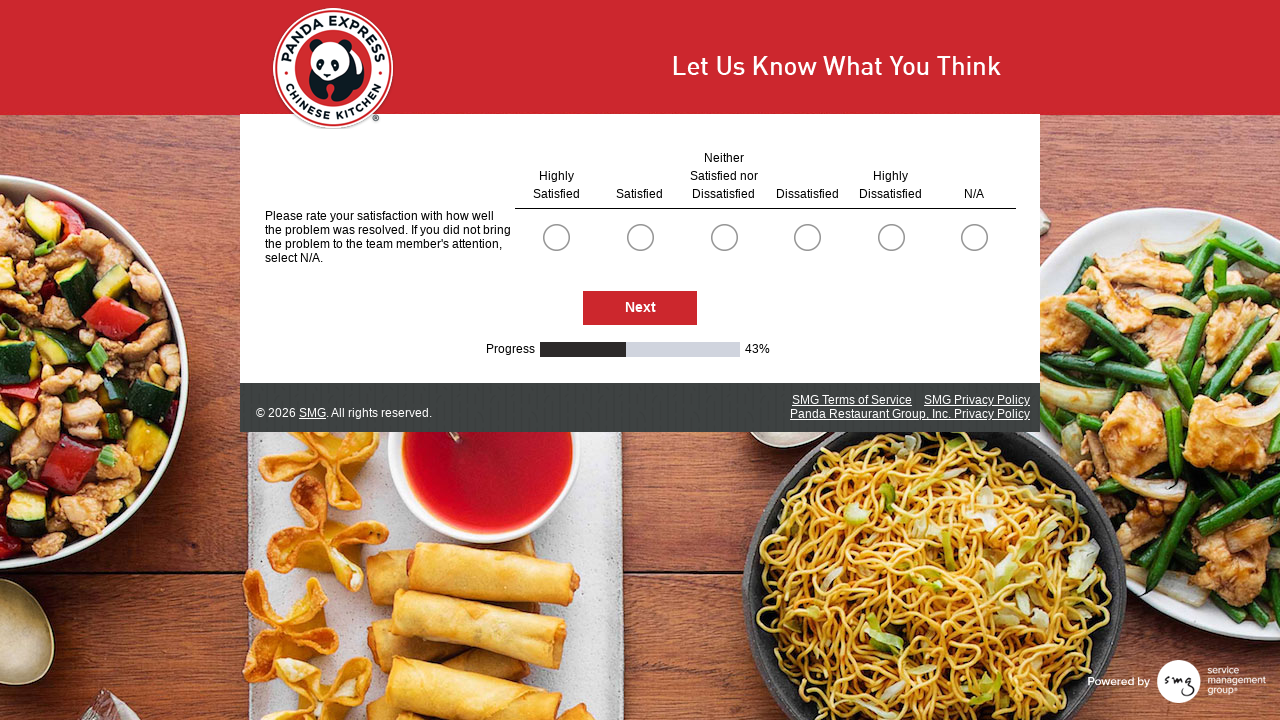

Clicked survey option at index 0 (first option in group) at (556, 237) on .radioSimpleInput >> nth=0
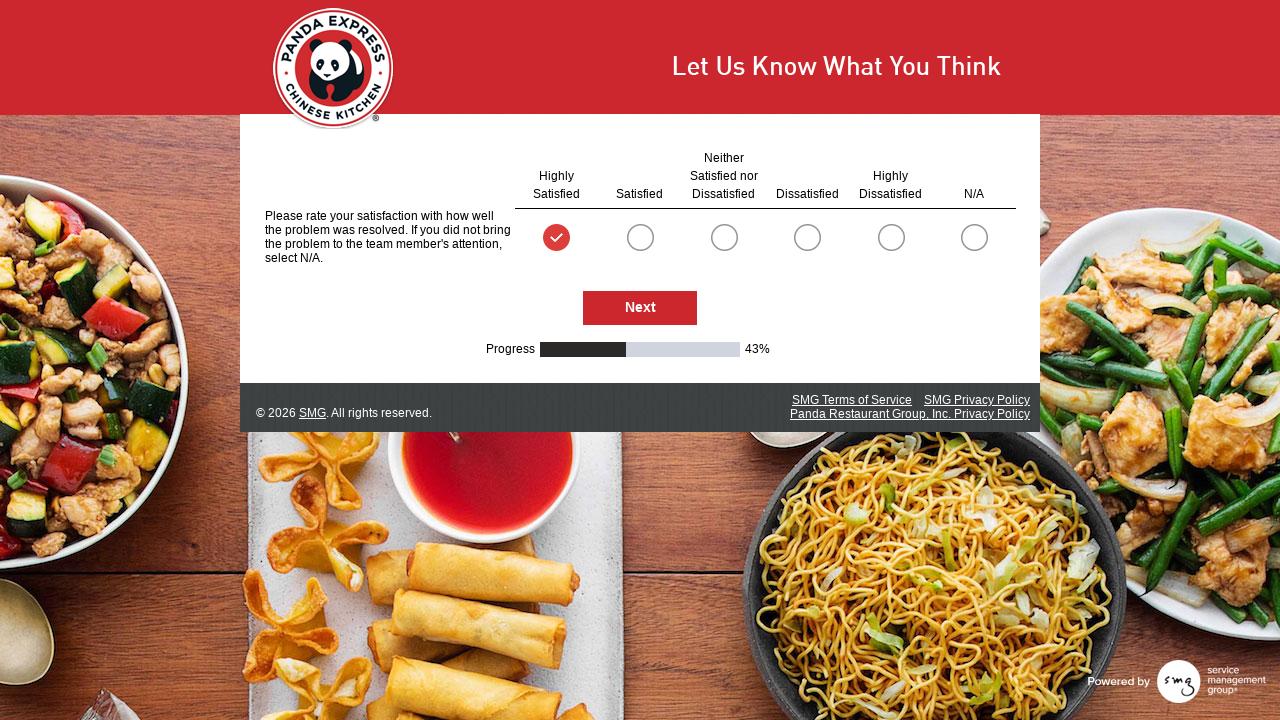

Clicked survey option at index 5 (first option in group) at (974, 237) on .radioSimpleInput >> nth=5
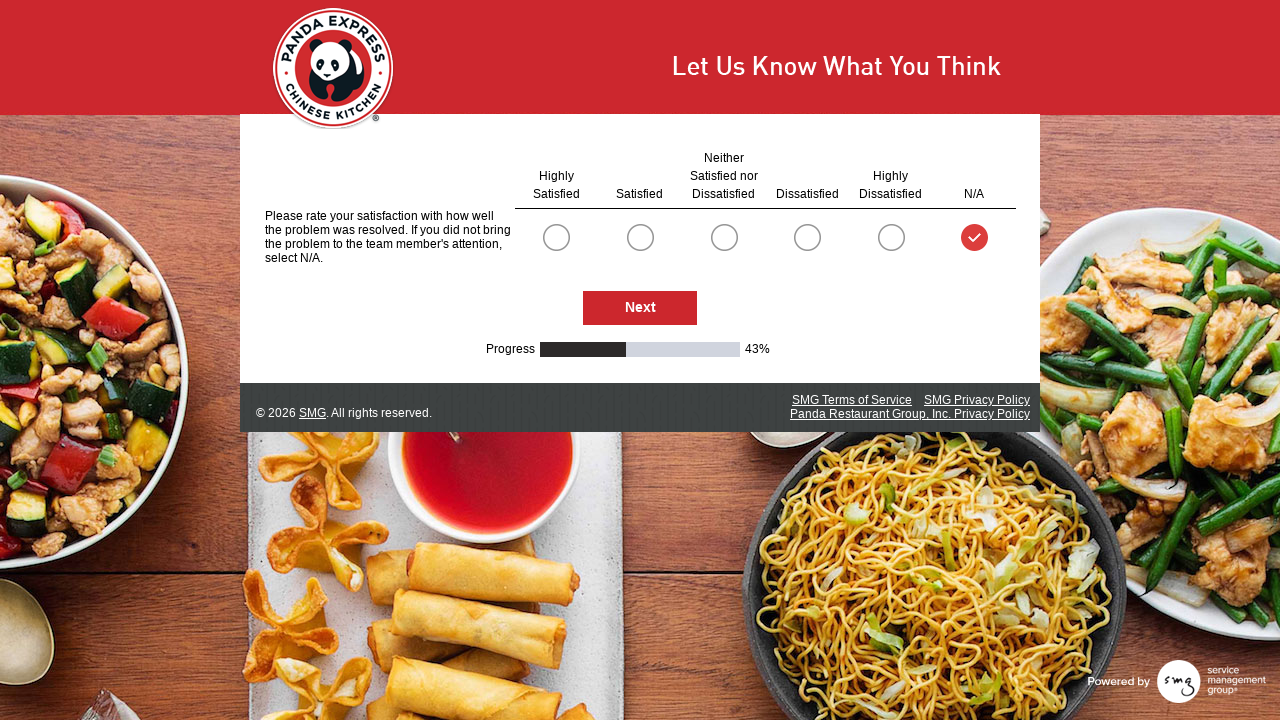

Clicked Next button to proceed to next survey page at (640, 309) on #NextButton
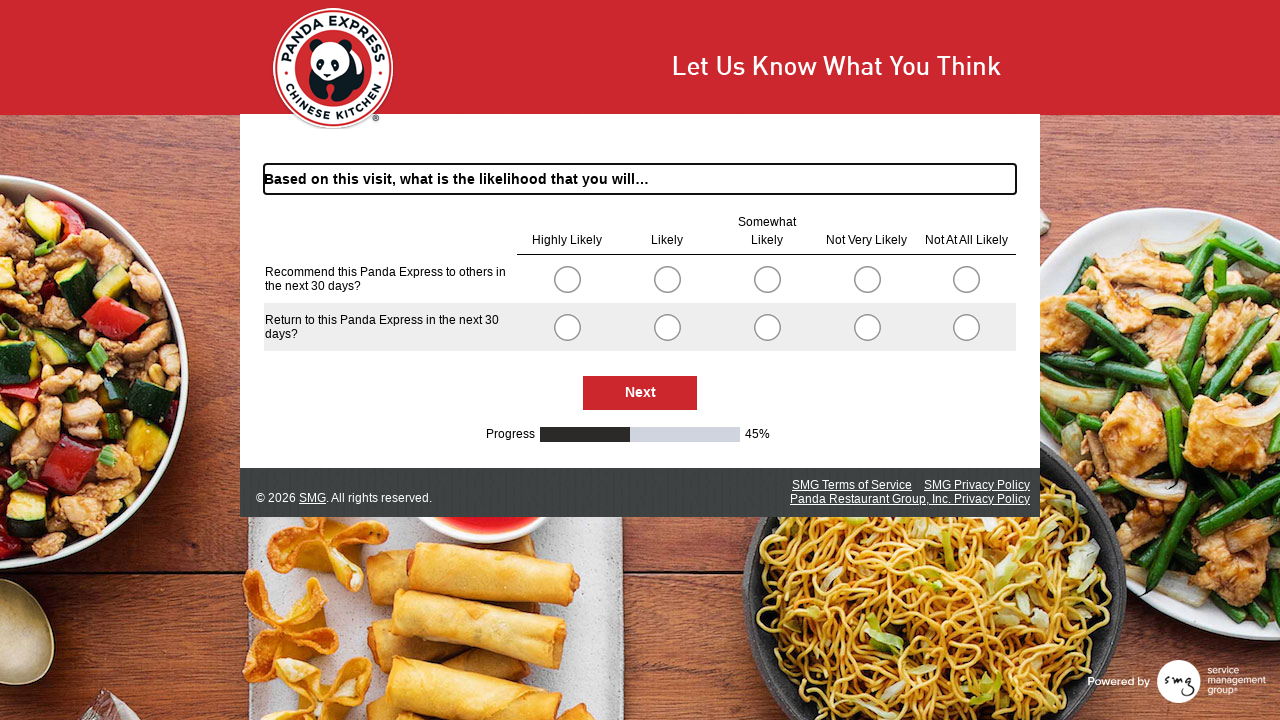

Waited for page to load
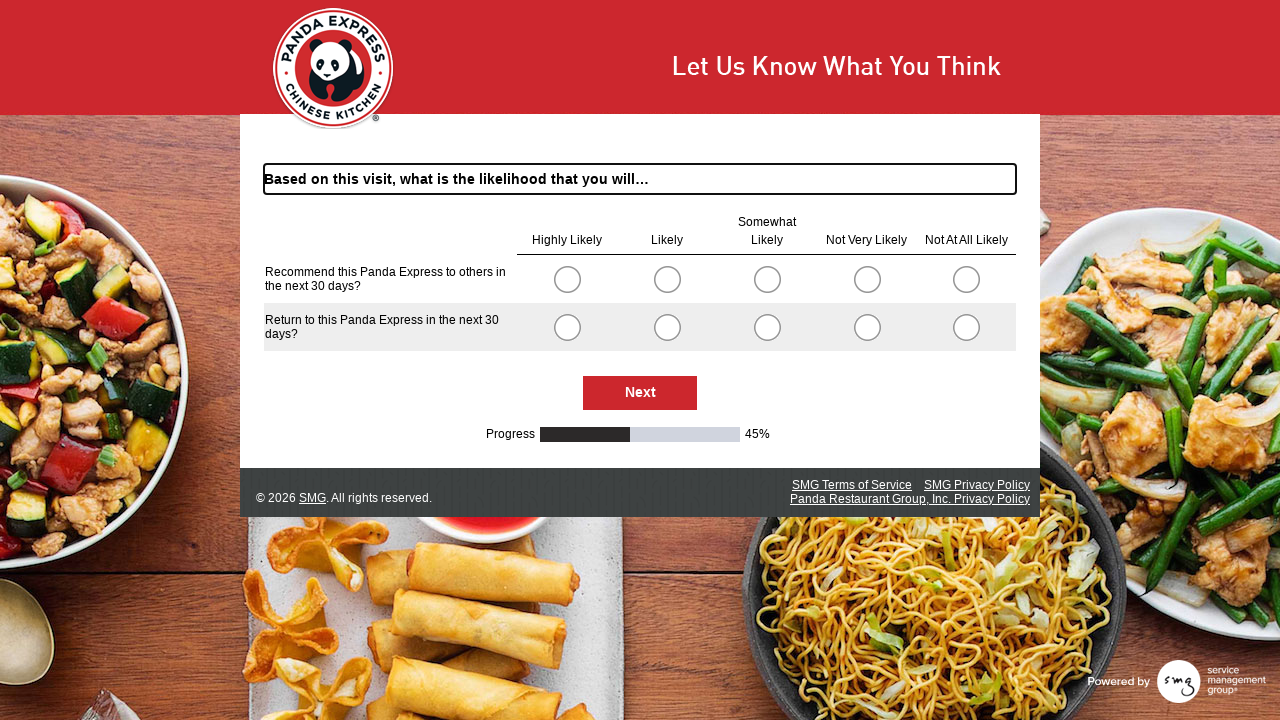

Clicked survey option at index 0 (first option in group) at (567, 279) on .radioSimpleInput >> nth=0
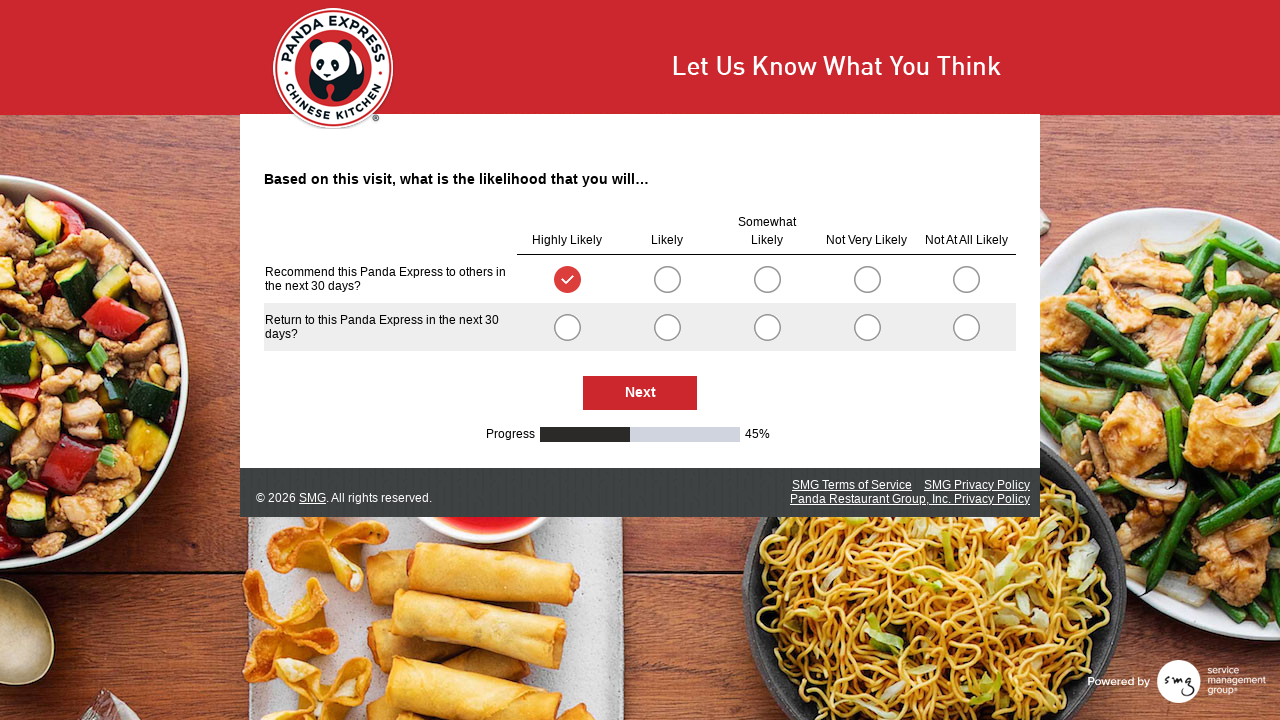

Clicked survey option at index 5 (first option in group) at (567, 327) on .radioSimpleInput >> nth=5
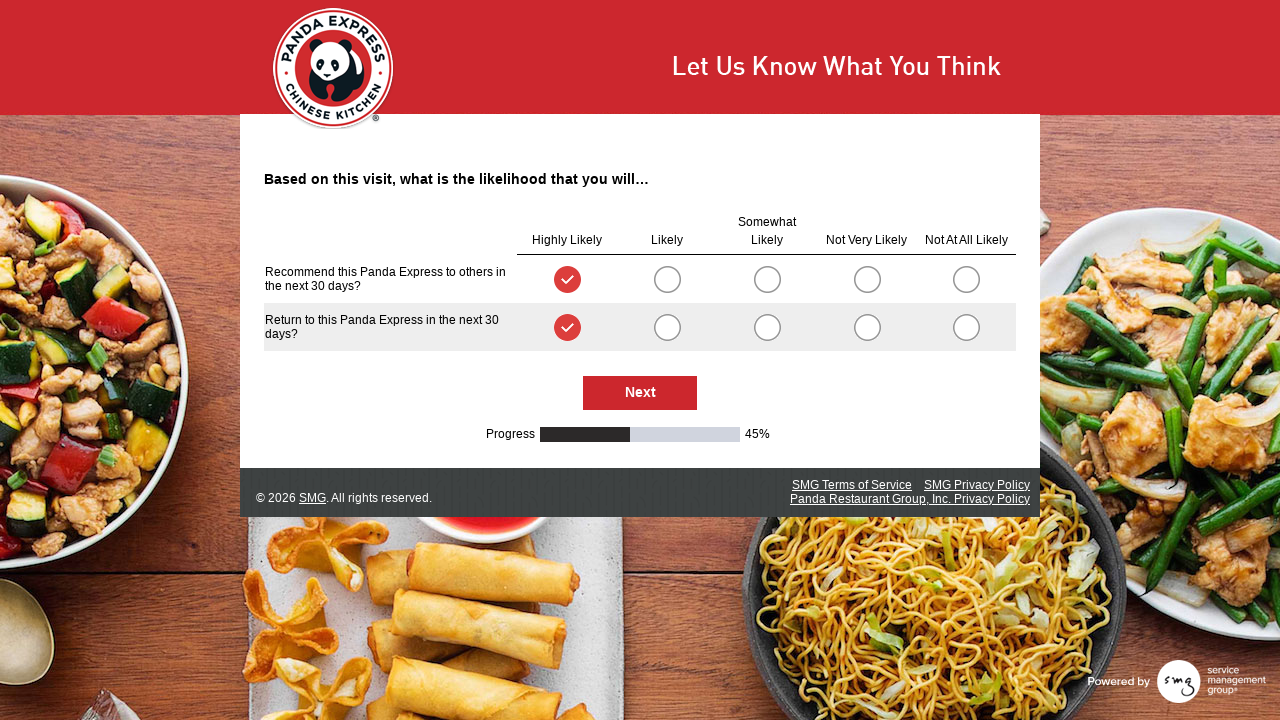

Clicked Next button to proceed to next survey page at (640, 393) on #NextButton
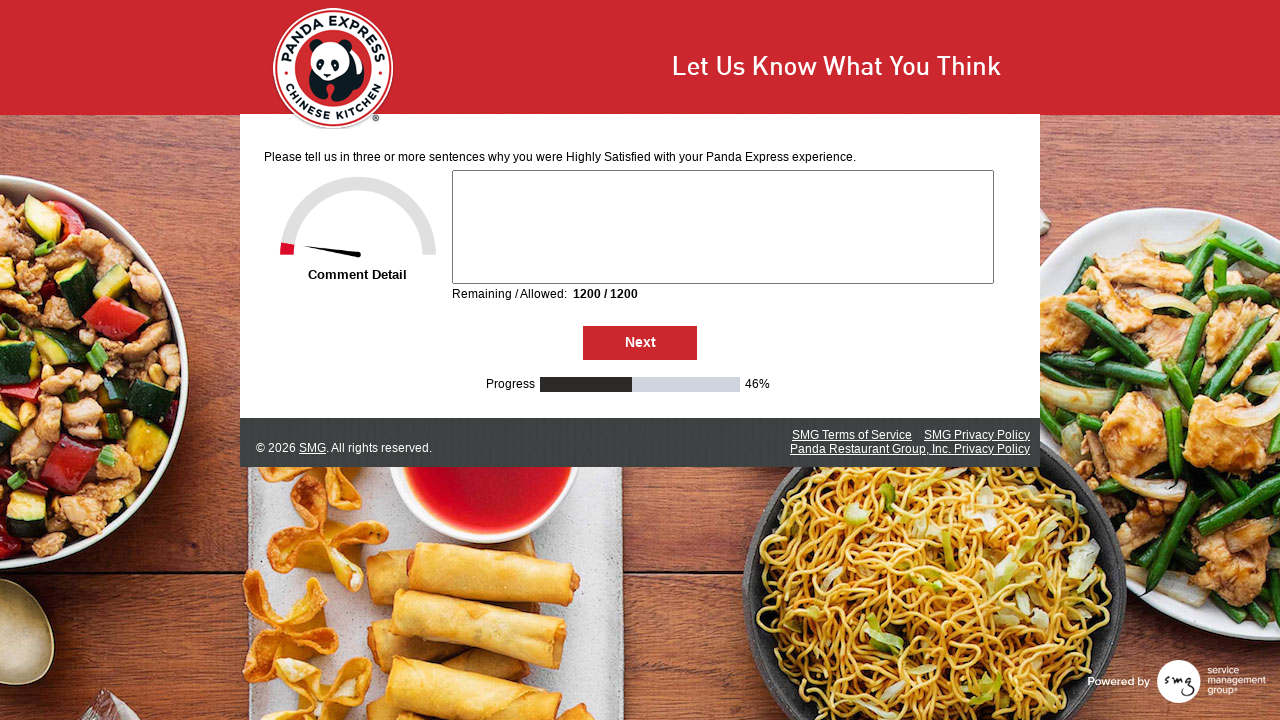

Waited for page to load
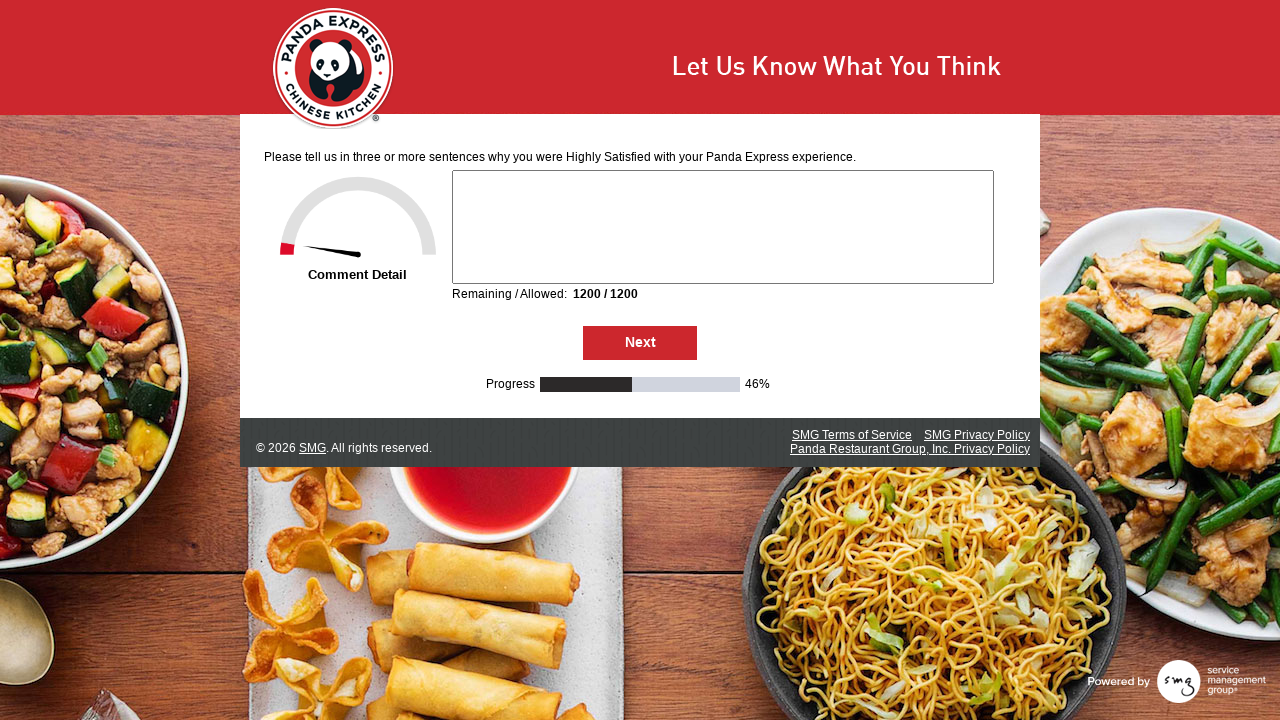

Clicked Next button to proceed to next survey page at (640, 343) on #NextButton
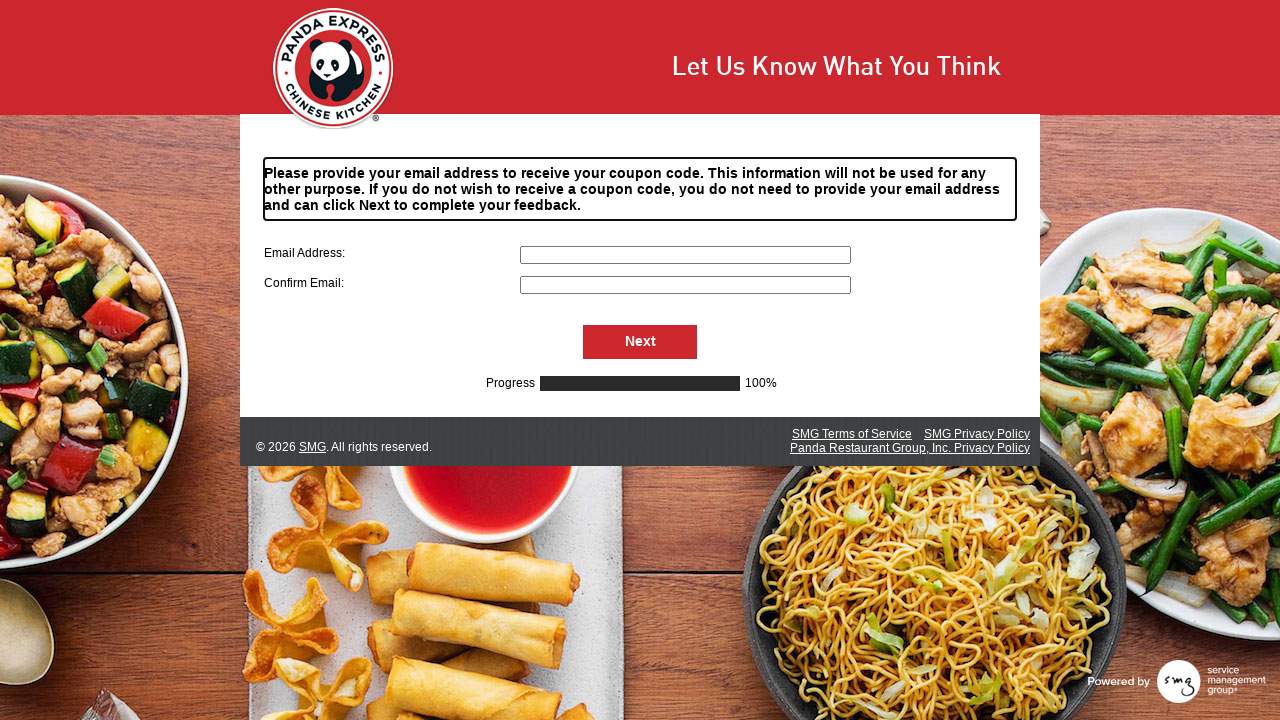

Waited for page to load
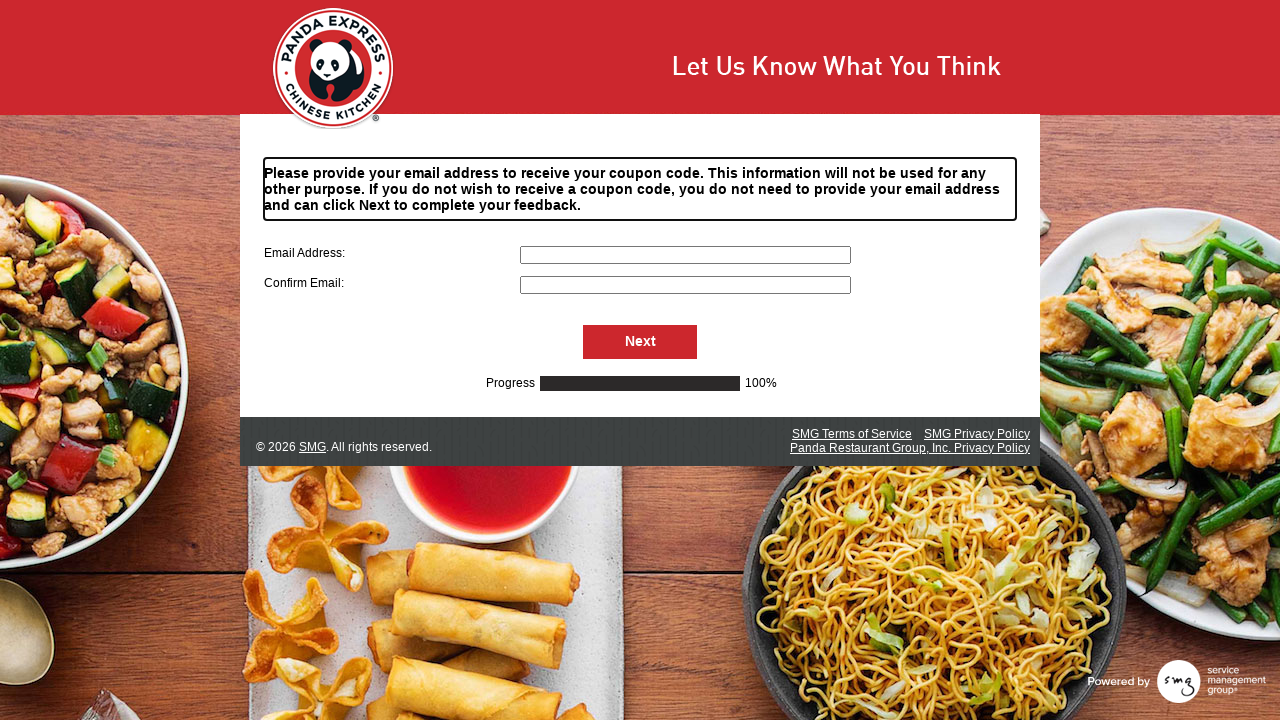

Clicked Next button to proceed to next survey page at (640, 342) on #NextButton
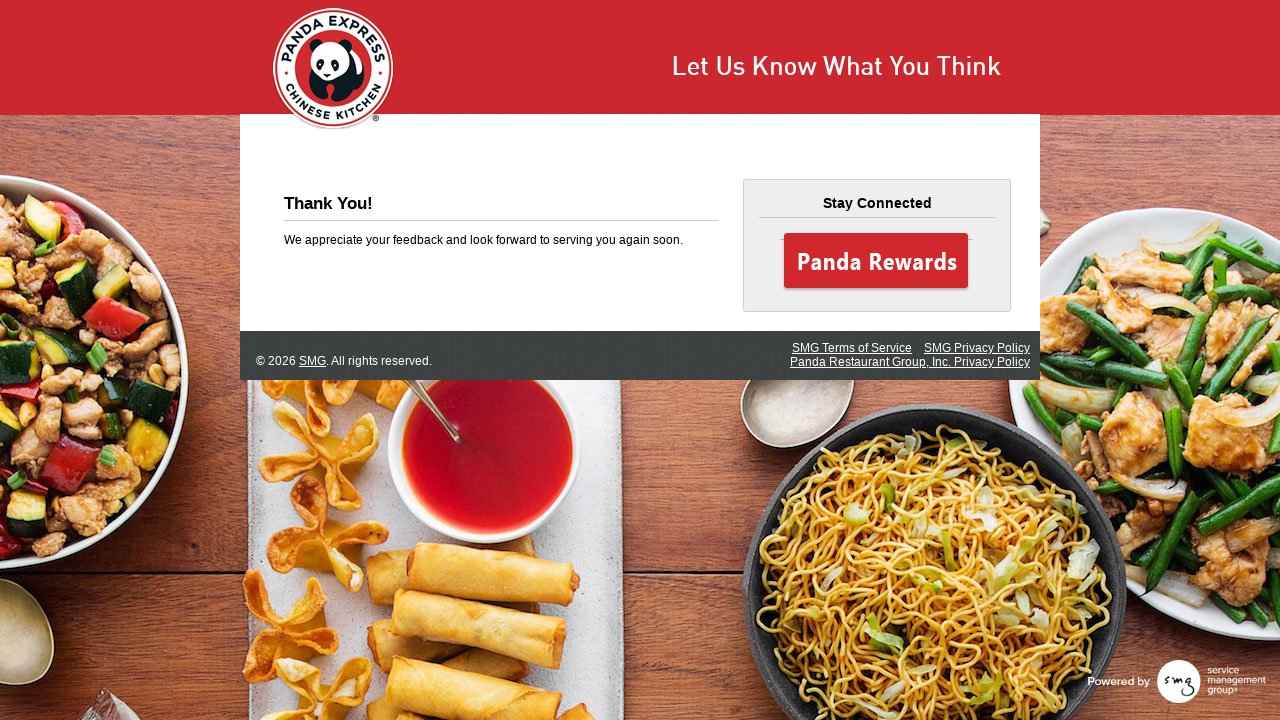

Waited for page to load
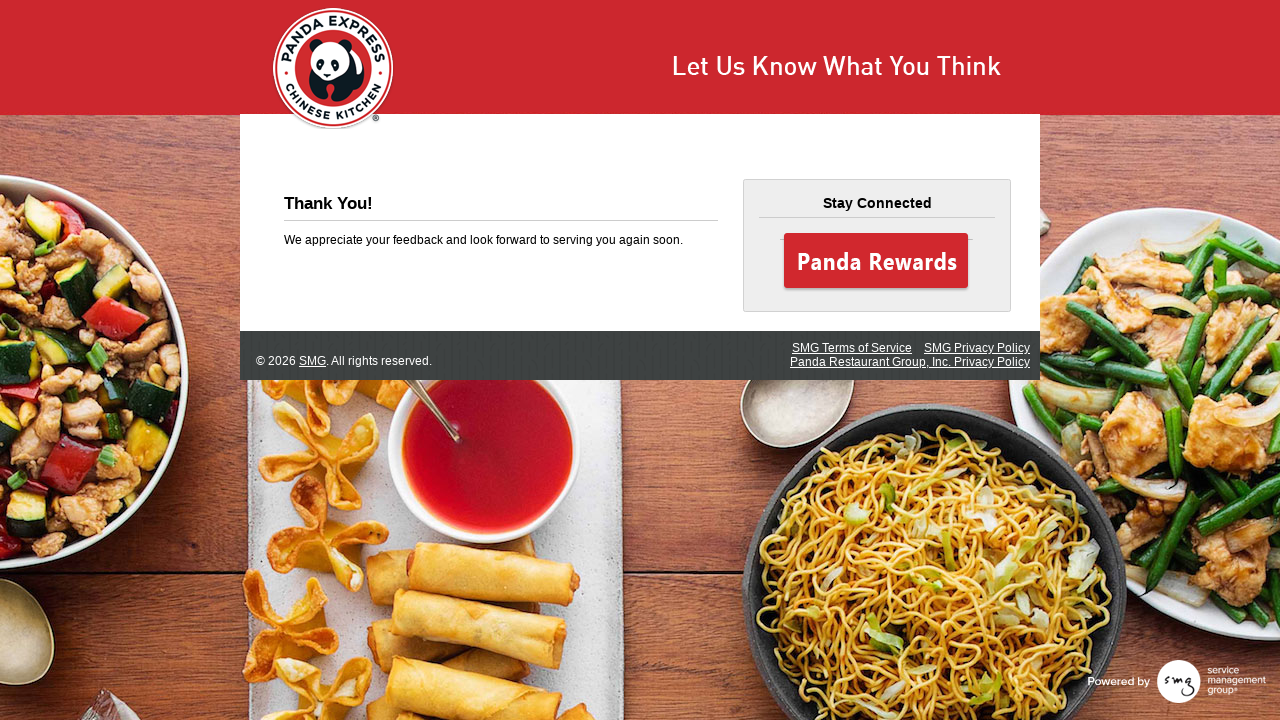

Next button not found, survey complete
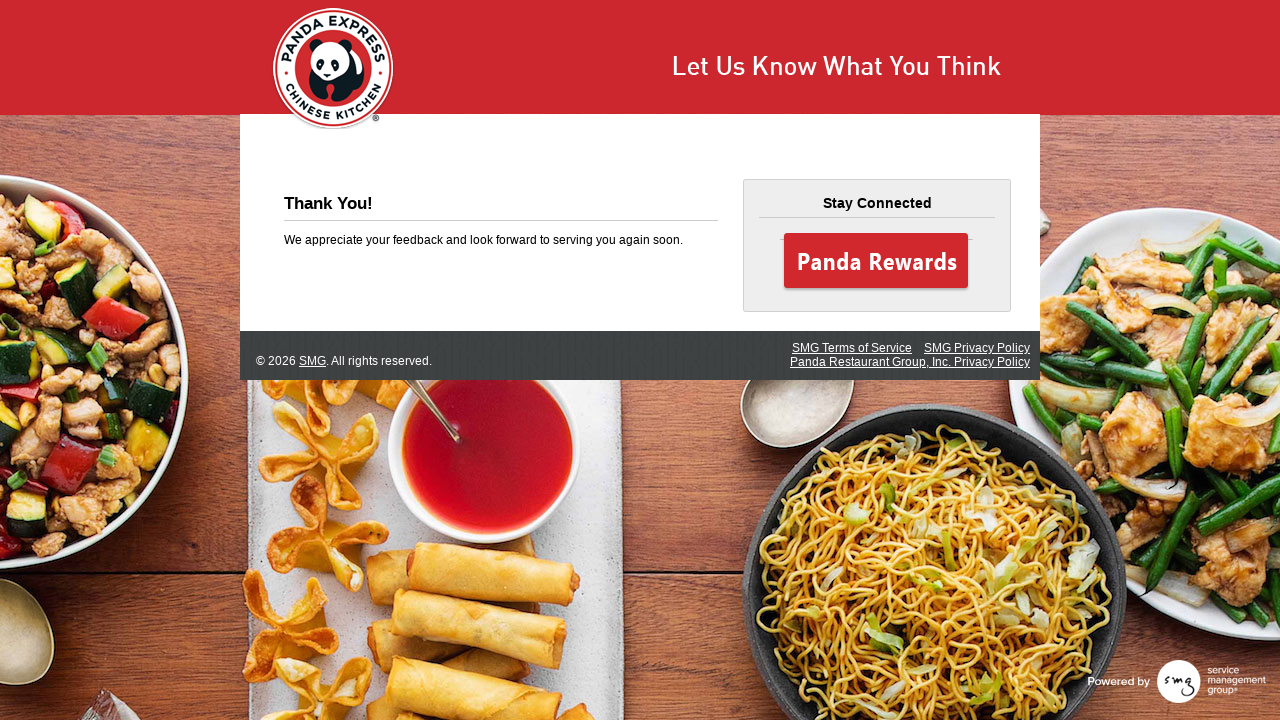

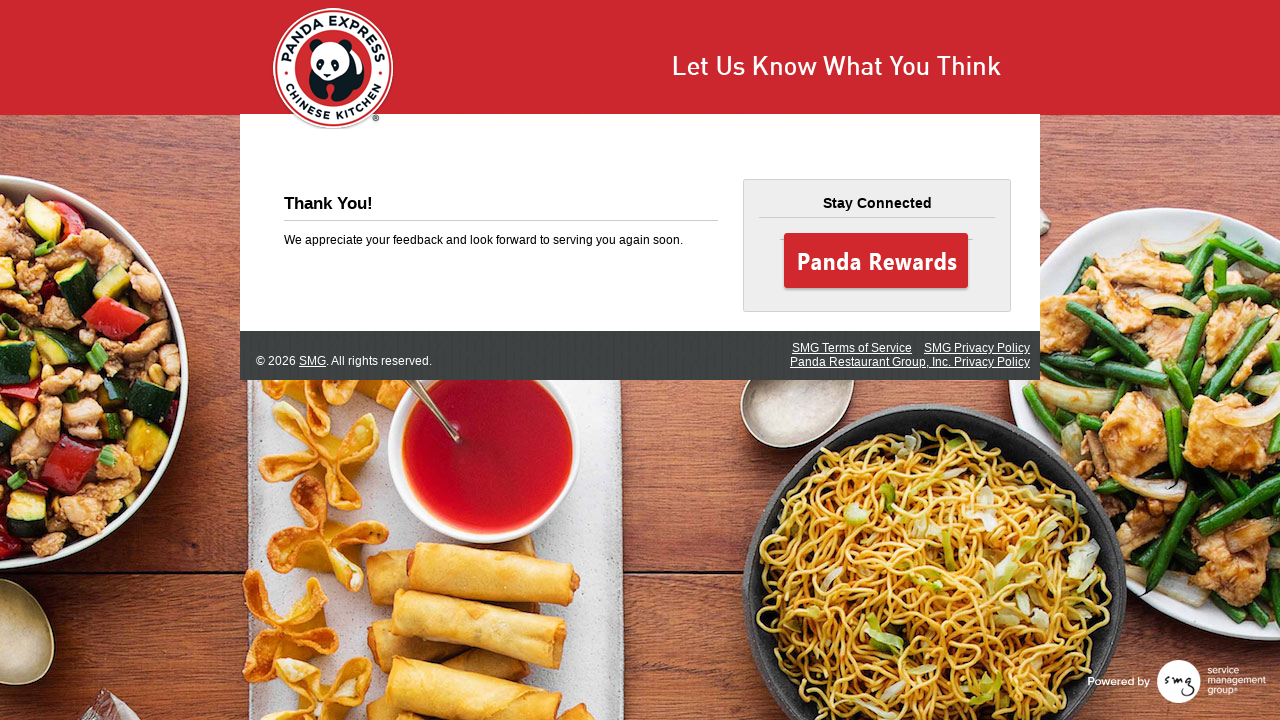